Tests date picker by navigating to December 2022 and selecting day 19

Starting URL: https://www.lambdatest.com/selenium-playground/bootstrap-date-picker-demo

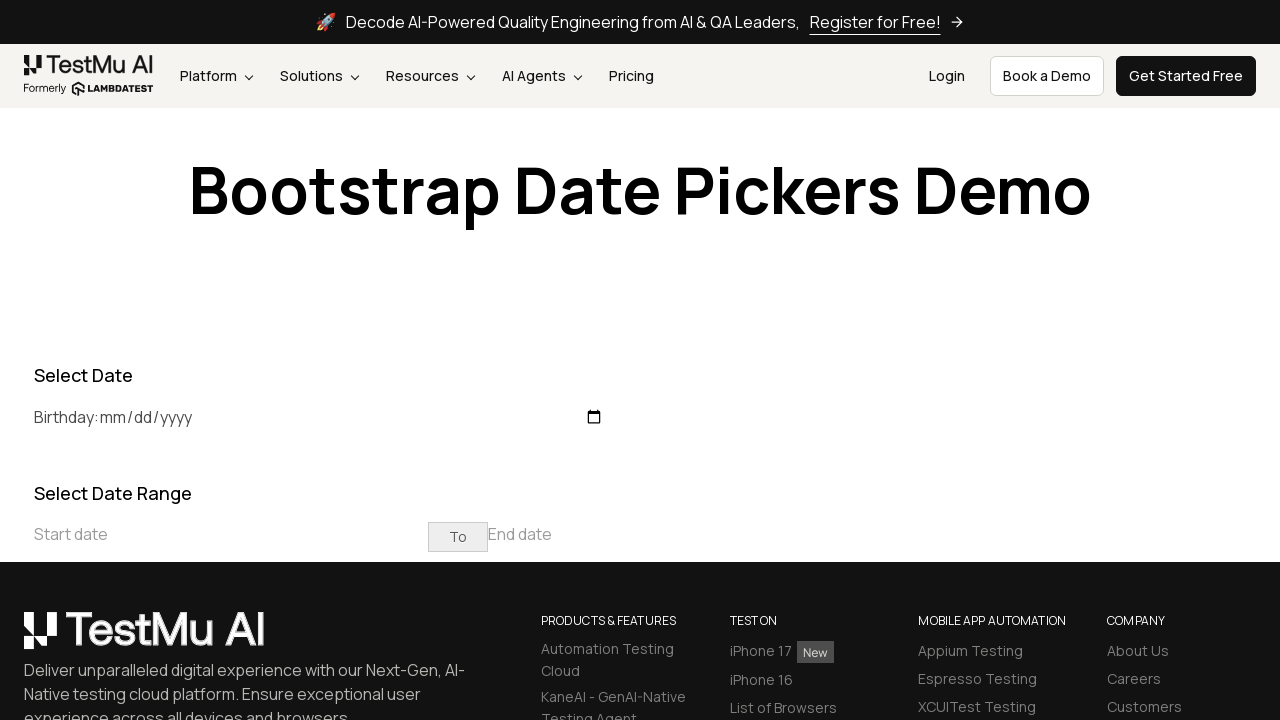

Clicked on the start date input field at (231, 534) on [placeholder="Start date"]
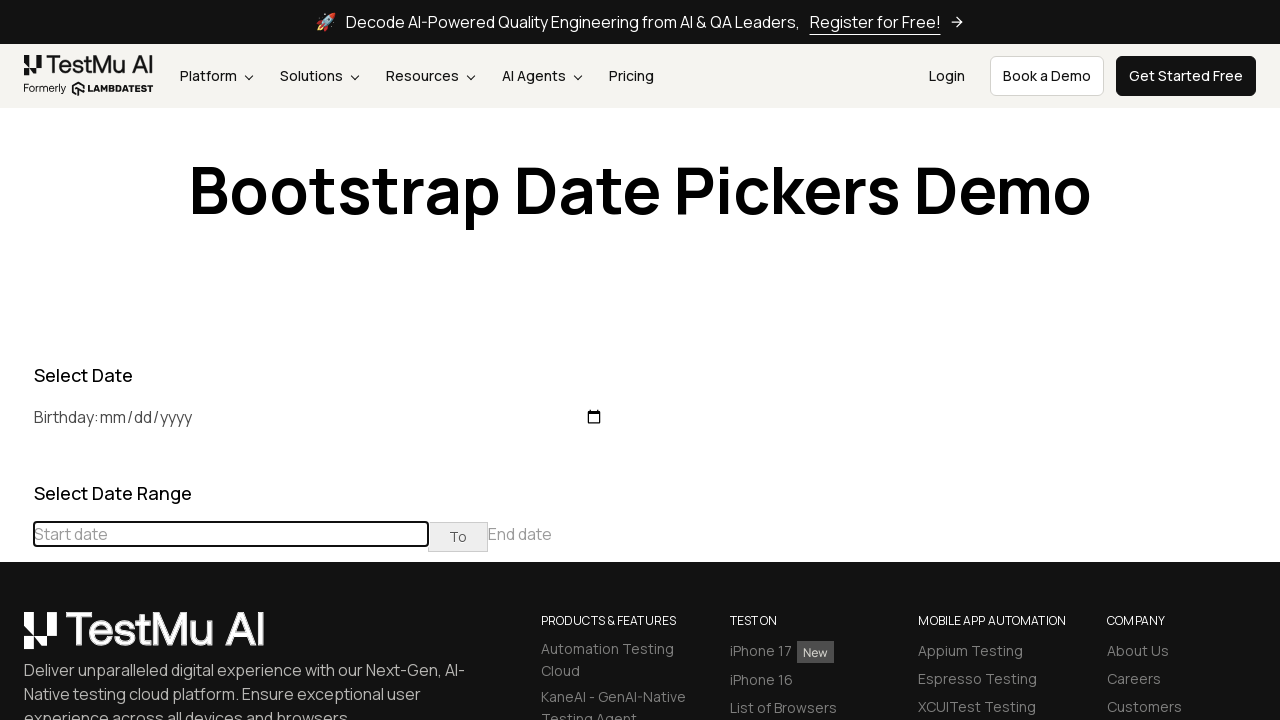

Located the month/year display element
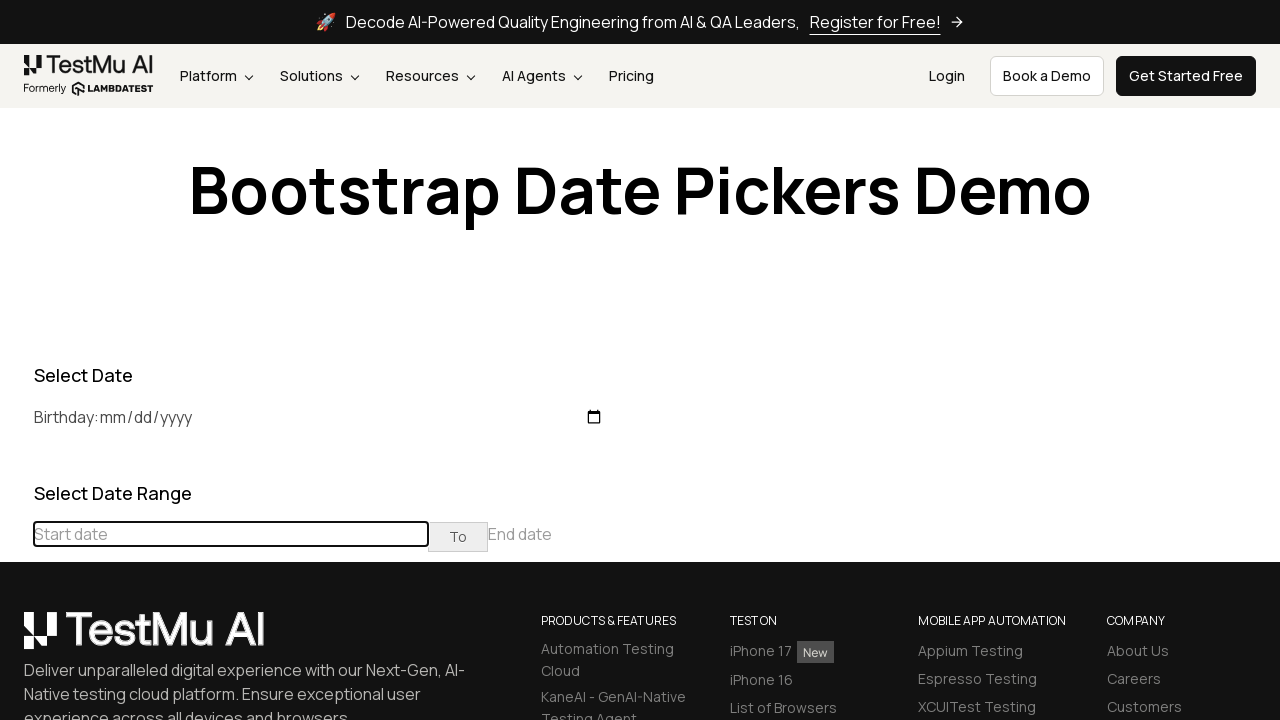

Located the previous month navigation button
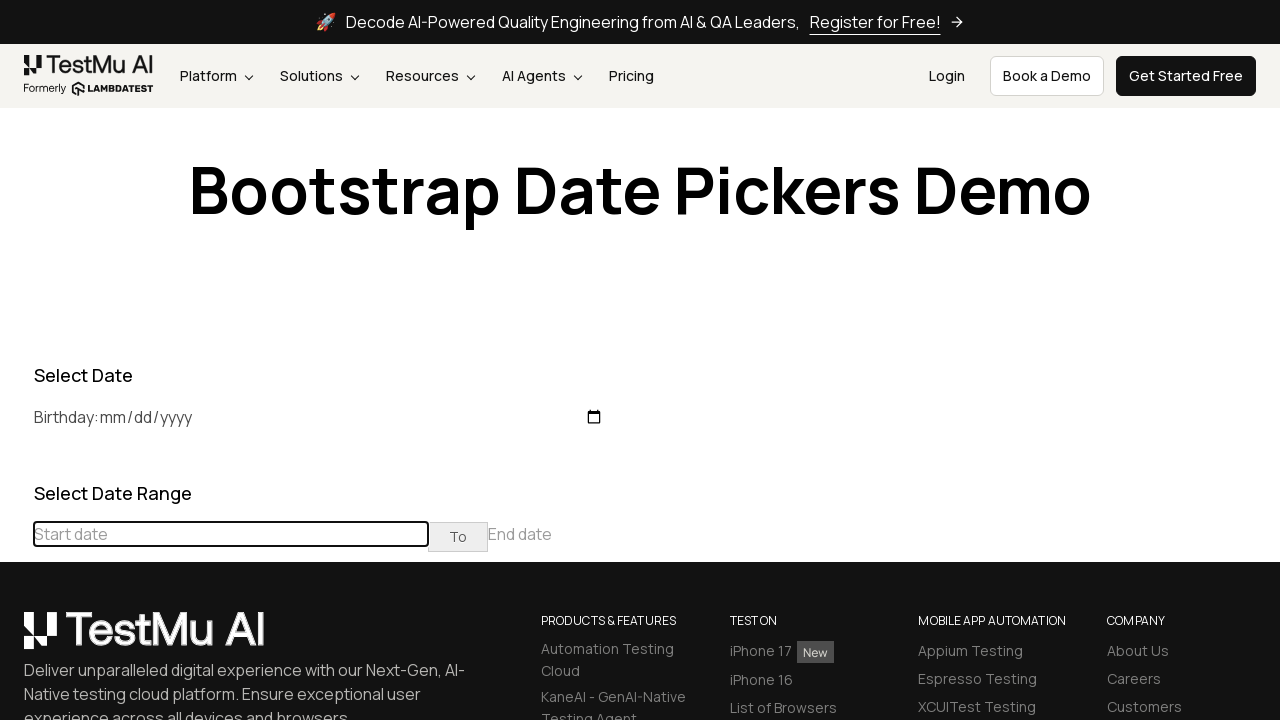

Clicked previous button to navigate to earlier month (currently: January 2026) at (16, 465) on (//table[@class='table-condensed']//th[@class='prev'])[1]
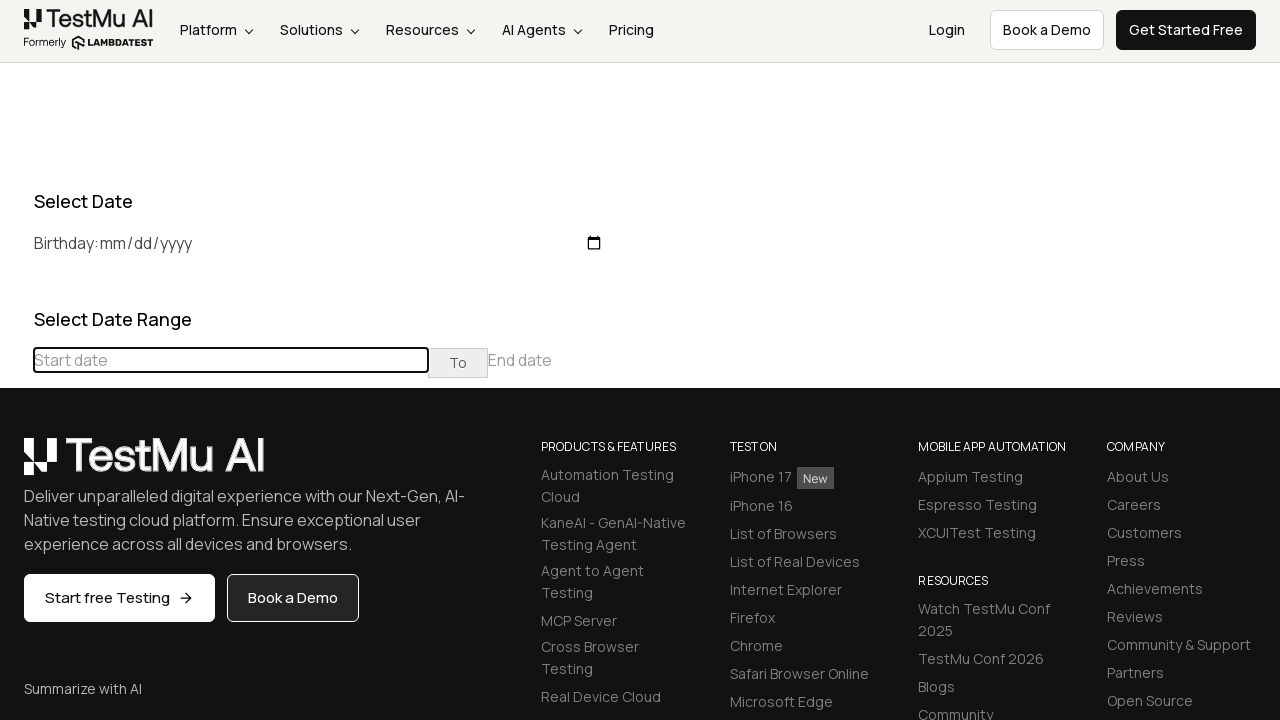

Clicked previous button to navigate to earlier month (currently: December 2025) at (16, 465) on (//table[@class='table-condensed']//th[@class='prev'])[1]
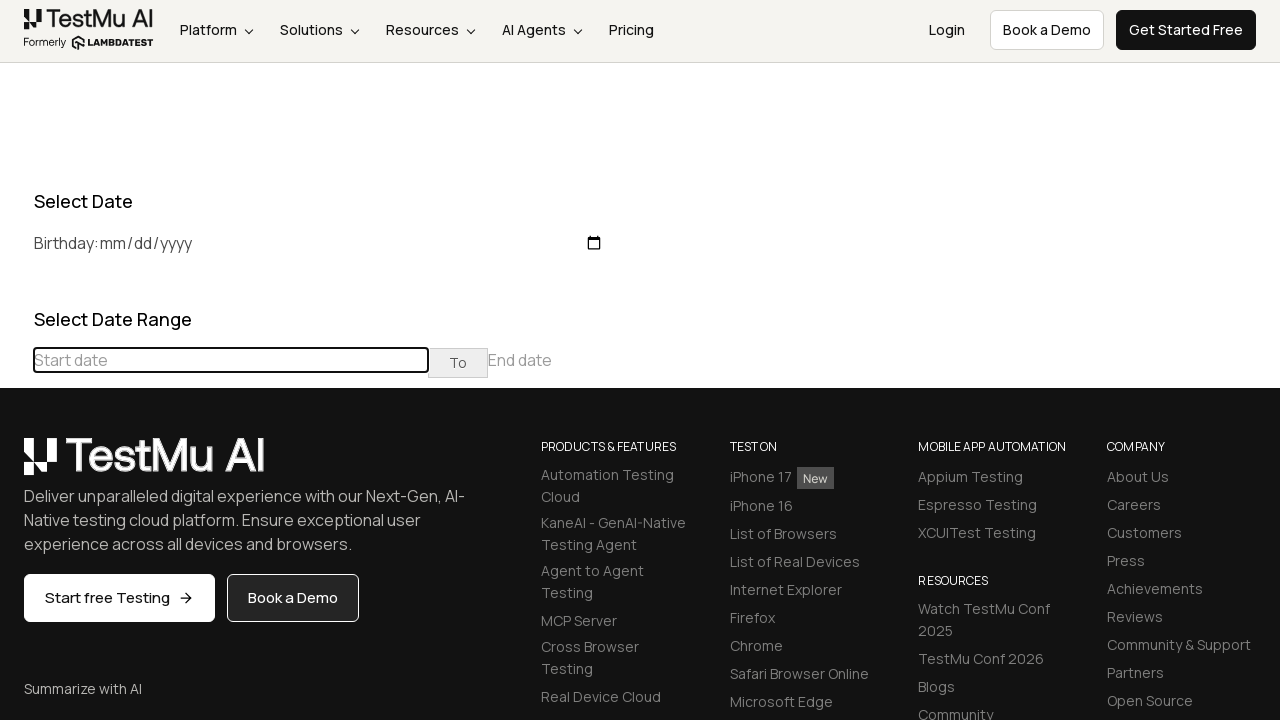

Clicked previous button to navigate to earlier month (currently: November 2025) at (16, 465) on (//table[@class='table-condensed']//th[@class='prev'])[1]
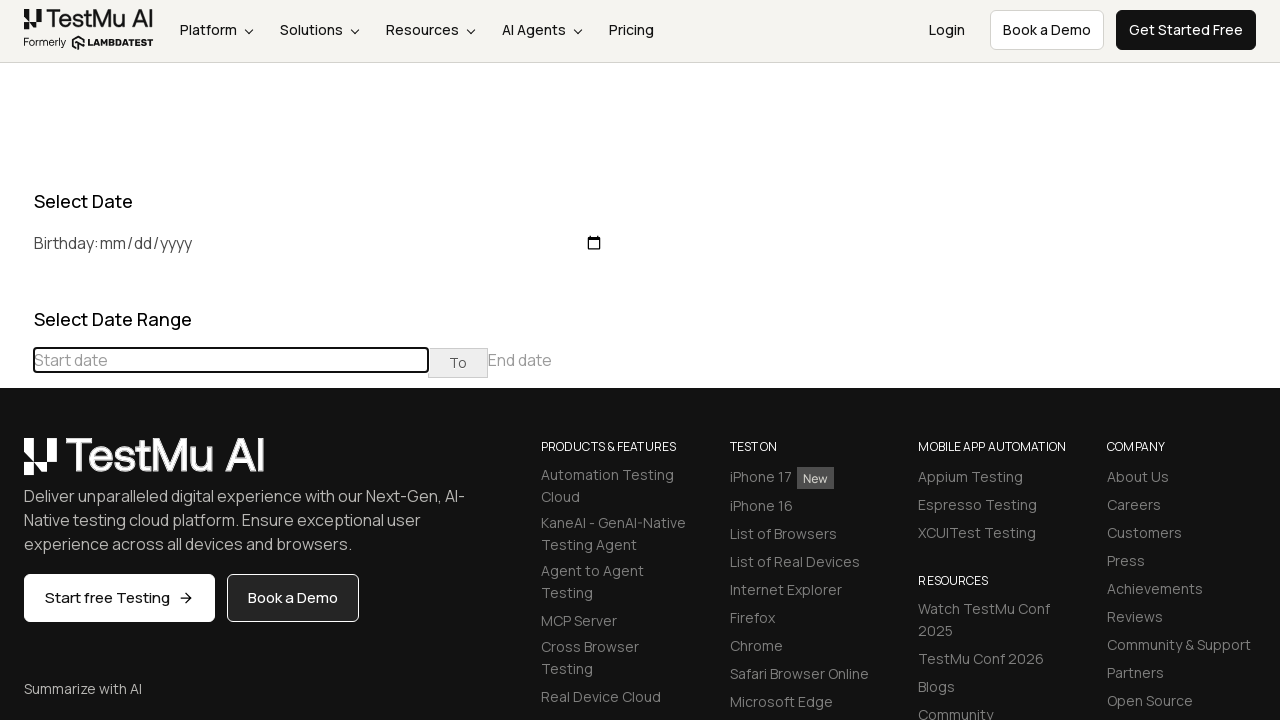

Clicked previous button to navigate to earlier month (currently: October 2025) at (16, 465) on (//table[@class='table-condensed']//th[@class='prev'])[1]
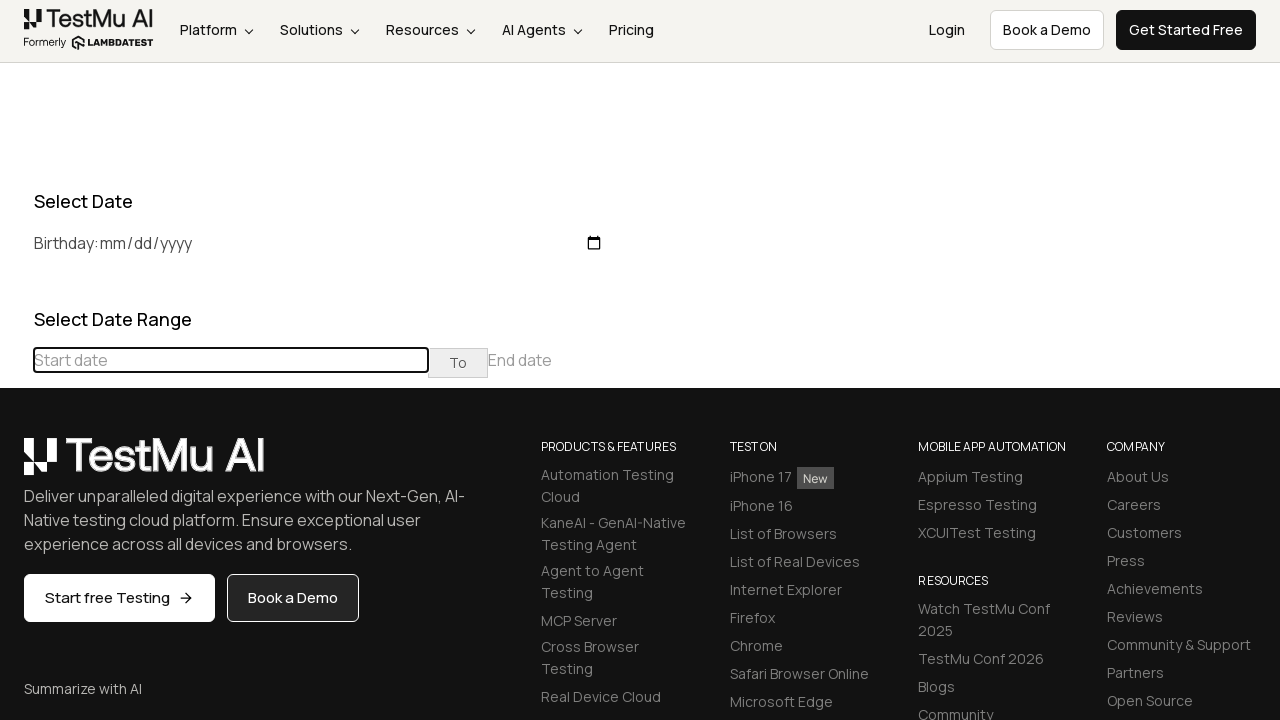

Clicked previous button to navigate to earlier month (currently: September 2025) at (16, 465) on (//table[@class='table-condensed']//th[@class='prev'])[1]
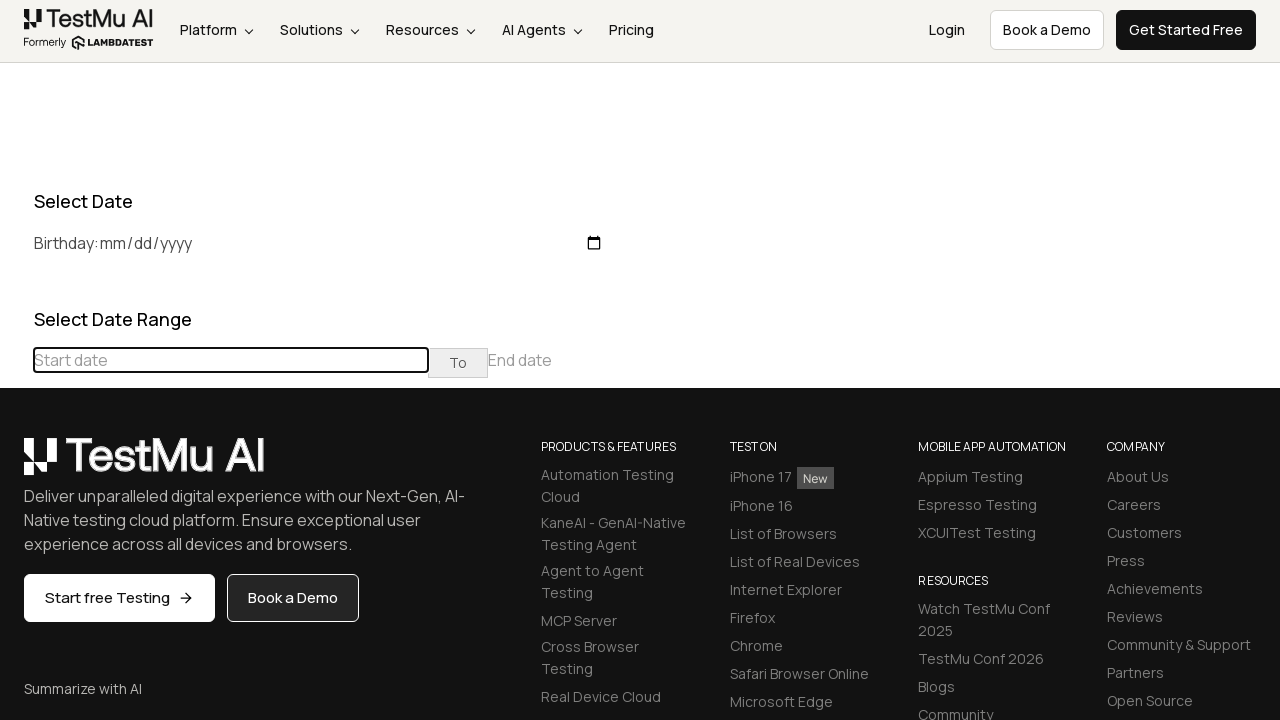

Clicked previous button to navigate to earlier month (currently: August 2025) at (16, 465) on (//table[@class='table-condensed']//th[@class='prev'])[1]
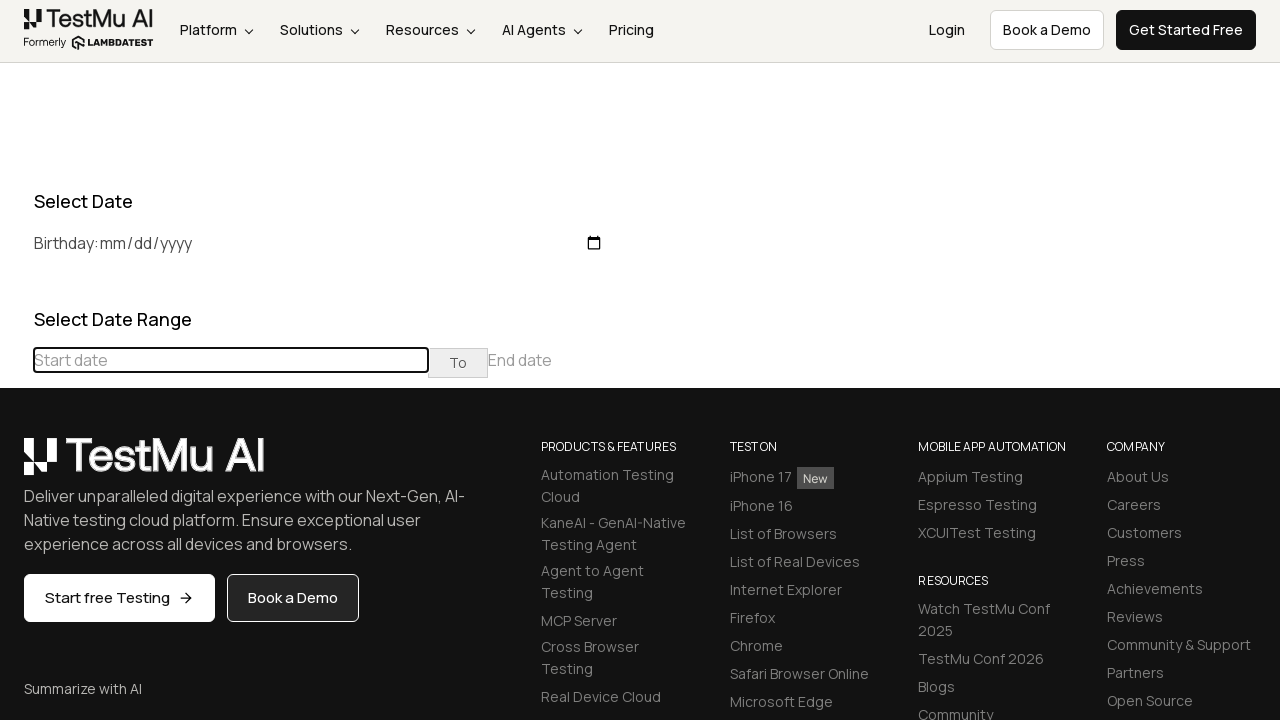

Clicked previous button to navigate to earlier month (currently: July 2025) at (16, 465) on (//table[@class='table-condensed']//th[@class='prev'])[1]
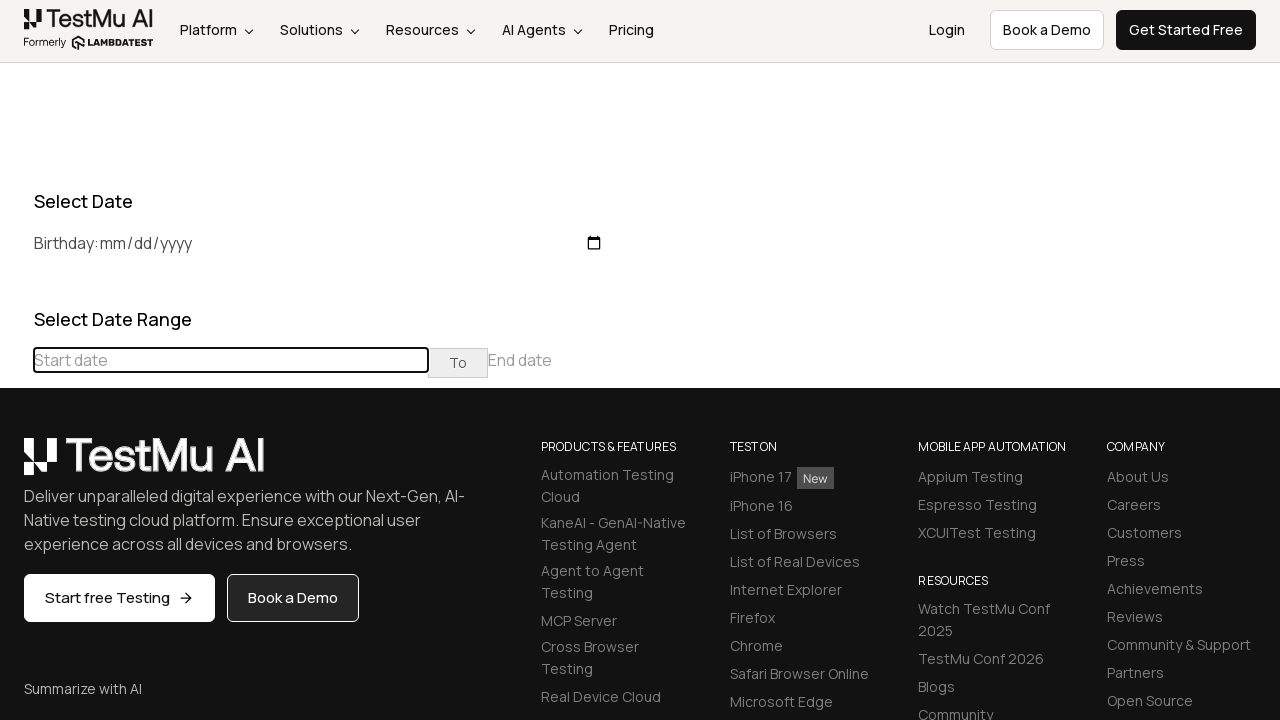

Clicked previous button to navigate to earlier month (currently: June 2025) at (16, 465) on (//table[@class='table-condensed']//th[@class='prev'])[1]
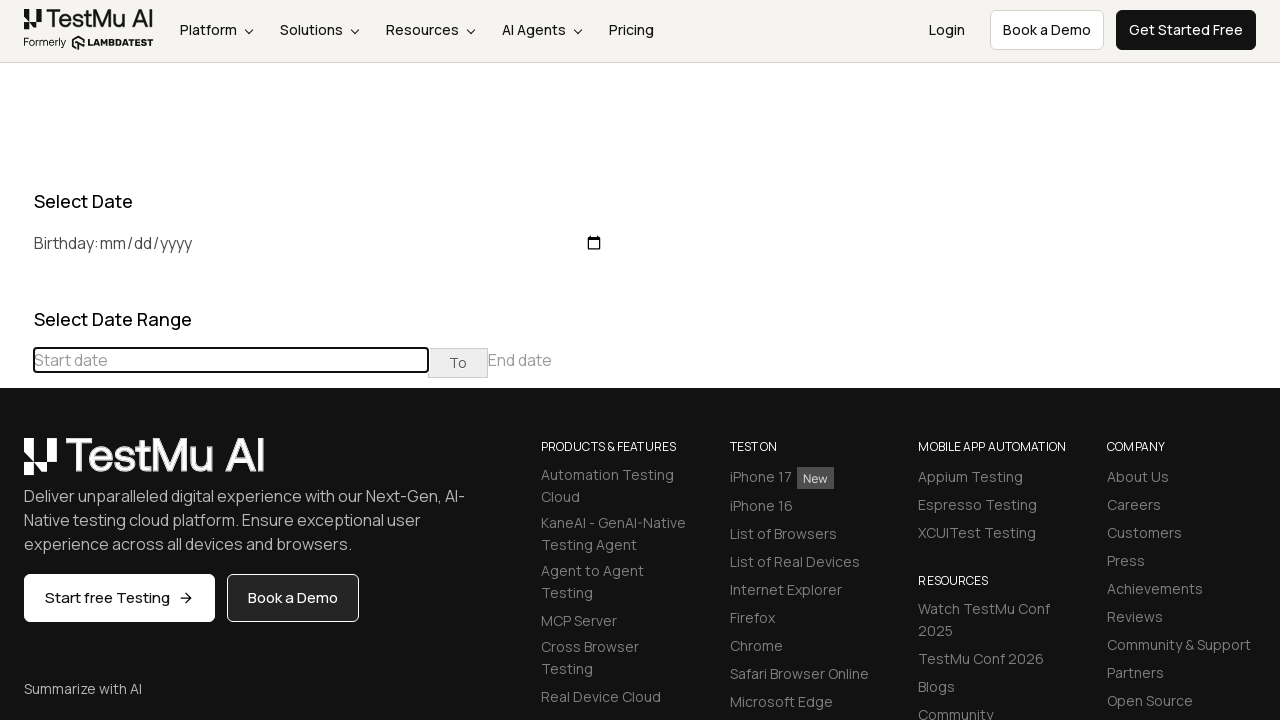

Clicked previous button to navigate to earlier month (currently: May 2025) at (16, 465) on (//table[@class='table-condensed']//th[@class='prev'])[1]
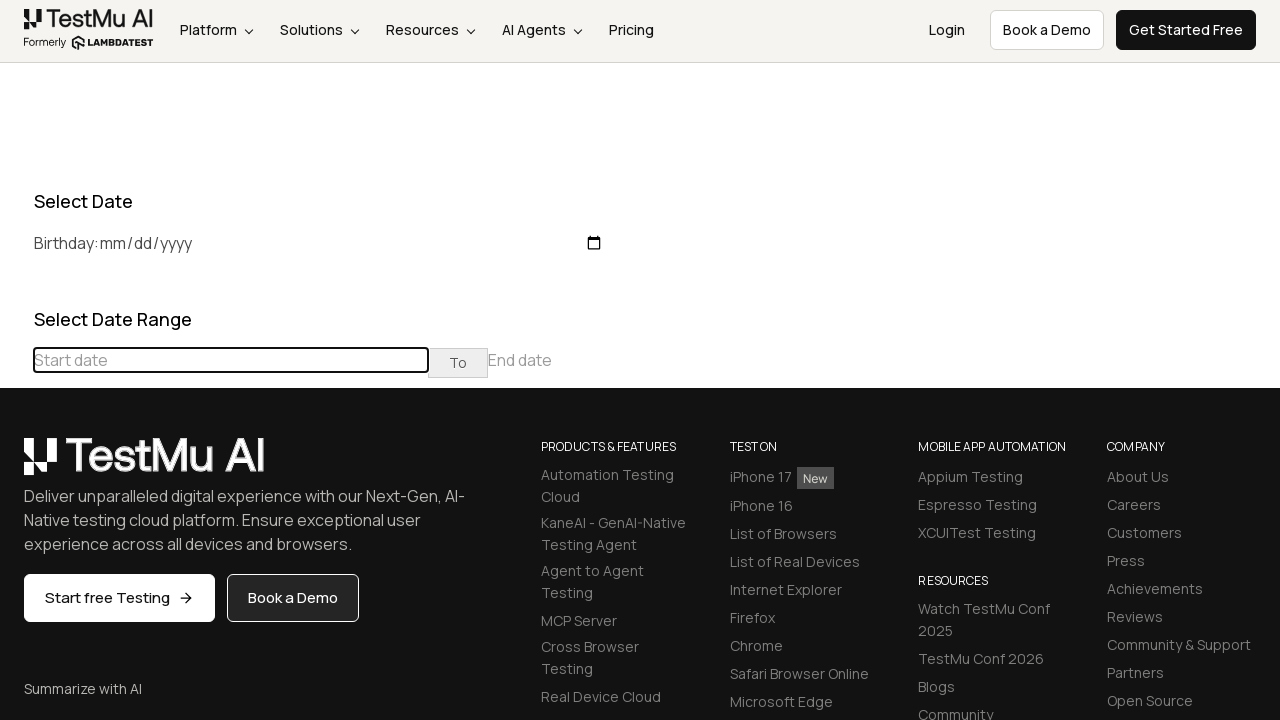

Clicked previous button to navigate to earlier month (currently: April 2025) at (16, 465) on (//table[@class='table-condensed']//th[@class='prev'])[1]
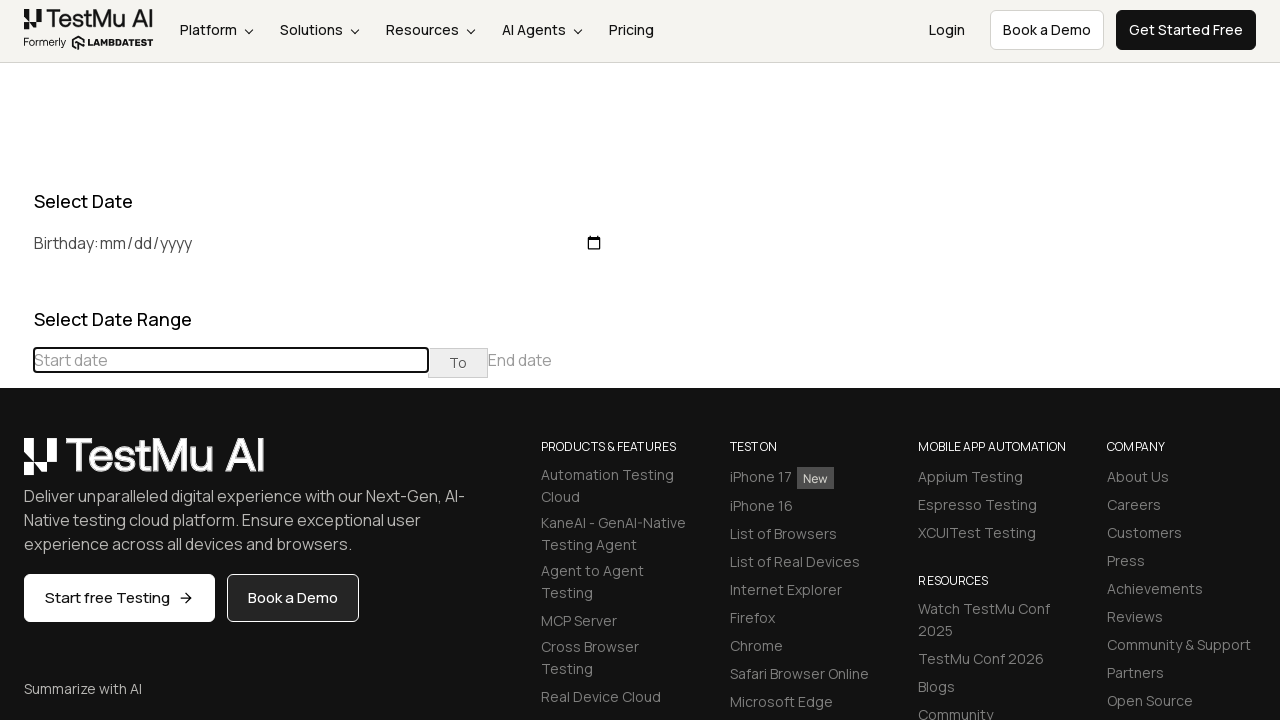

Clicked previous button to navigate to earlier month (currently: March 2025) at (16, 465) on (//table[@class='table-condensed']//th[@class='prev'])[1]
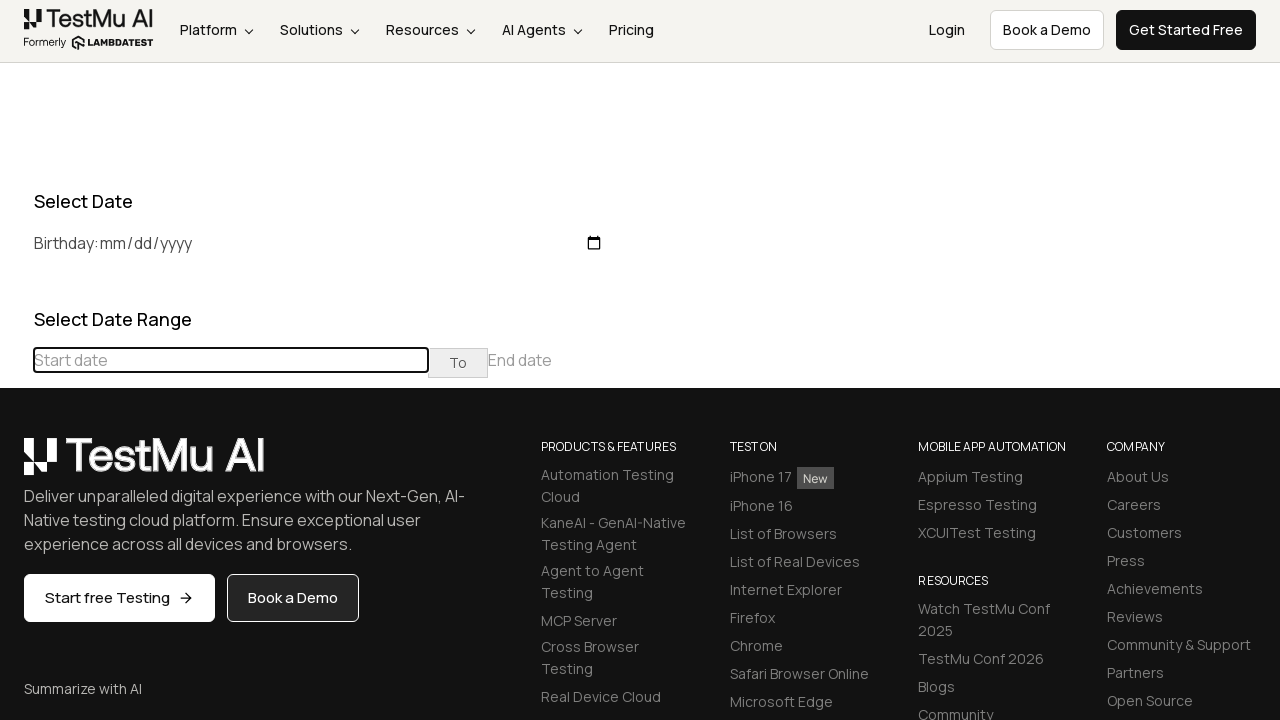

Clicked previous button to navigate to earlier month (currently: February 2025) at (16, 465) on (//table[@class='table-condensed']//th[@class='prev'])[1]
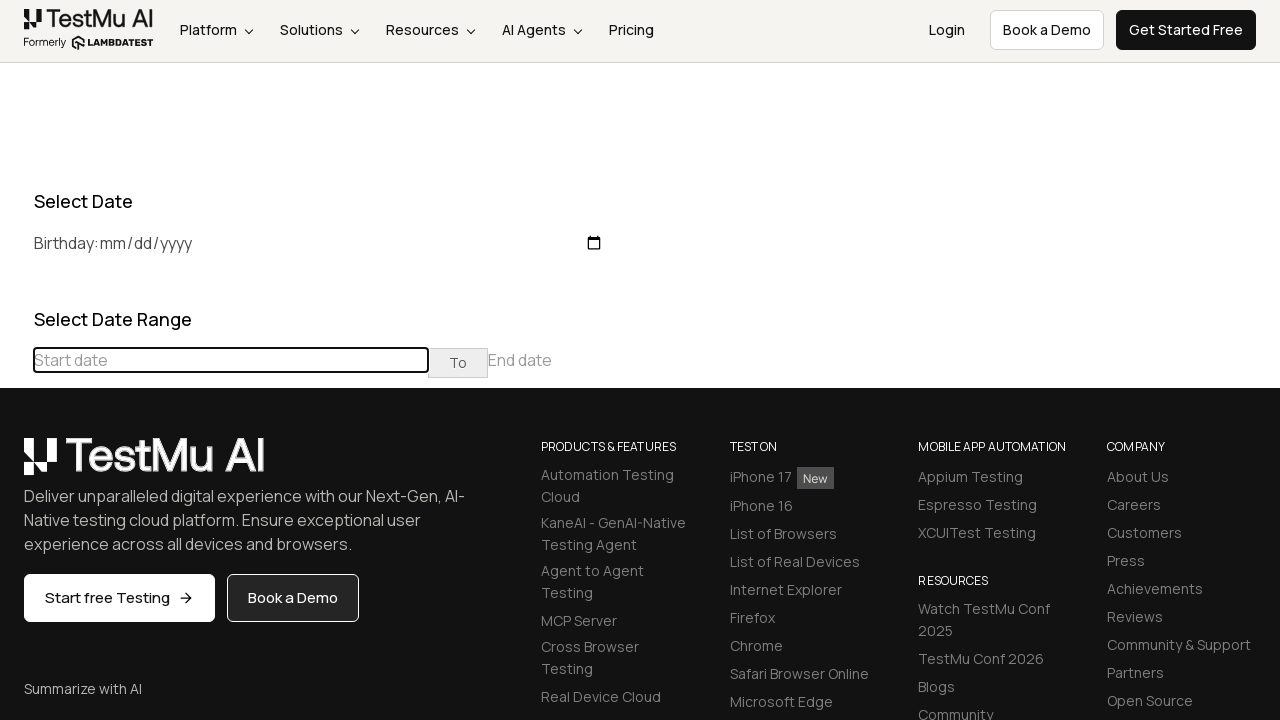

Clicked previous button to navigate to earlier month (currently: January 2025) at (16, 465) on (//table[@class='table-condensed']//th[@class='prev'])[1]
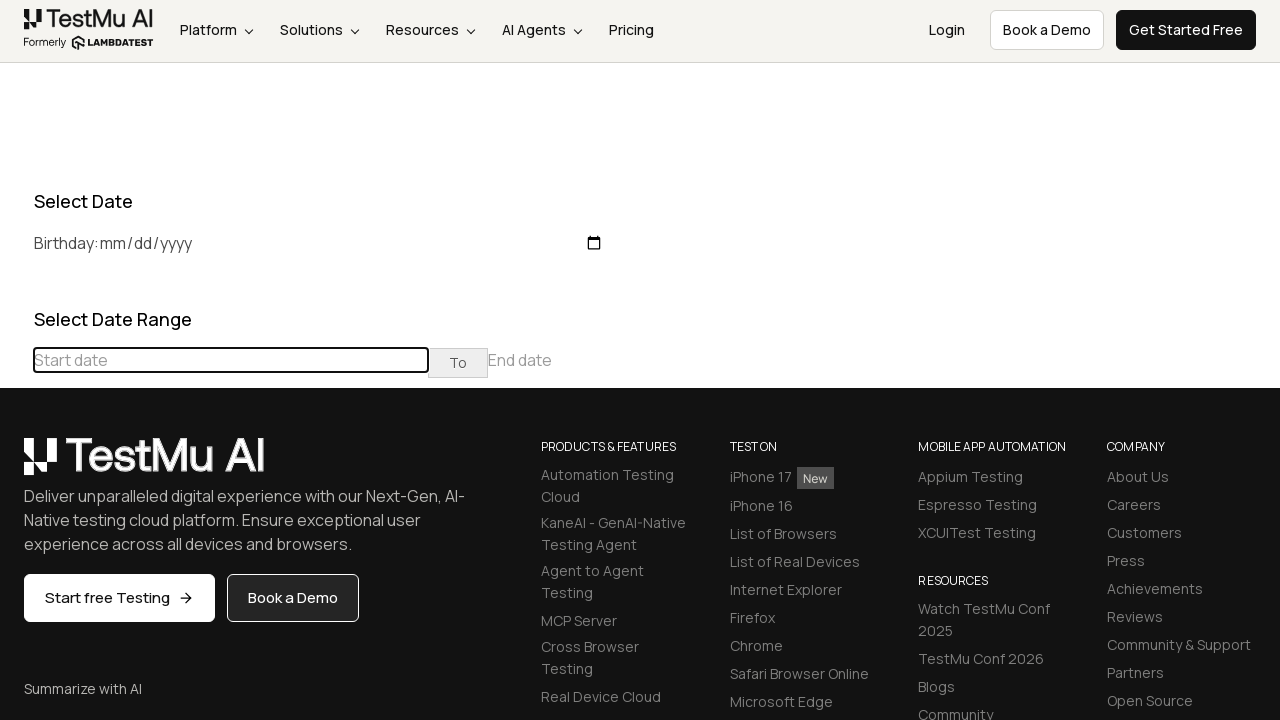

Clicked previous button to navigate to earlier month (currently: December 2024) at (16, 465) on (//table[@class='table-condensed']//th[@class='prev'])[1]
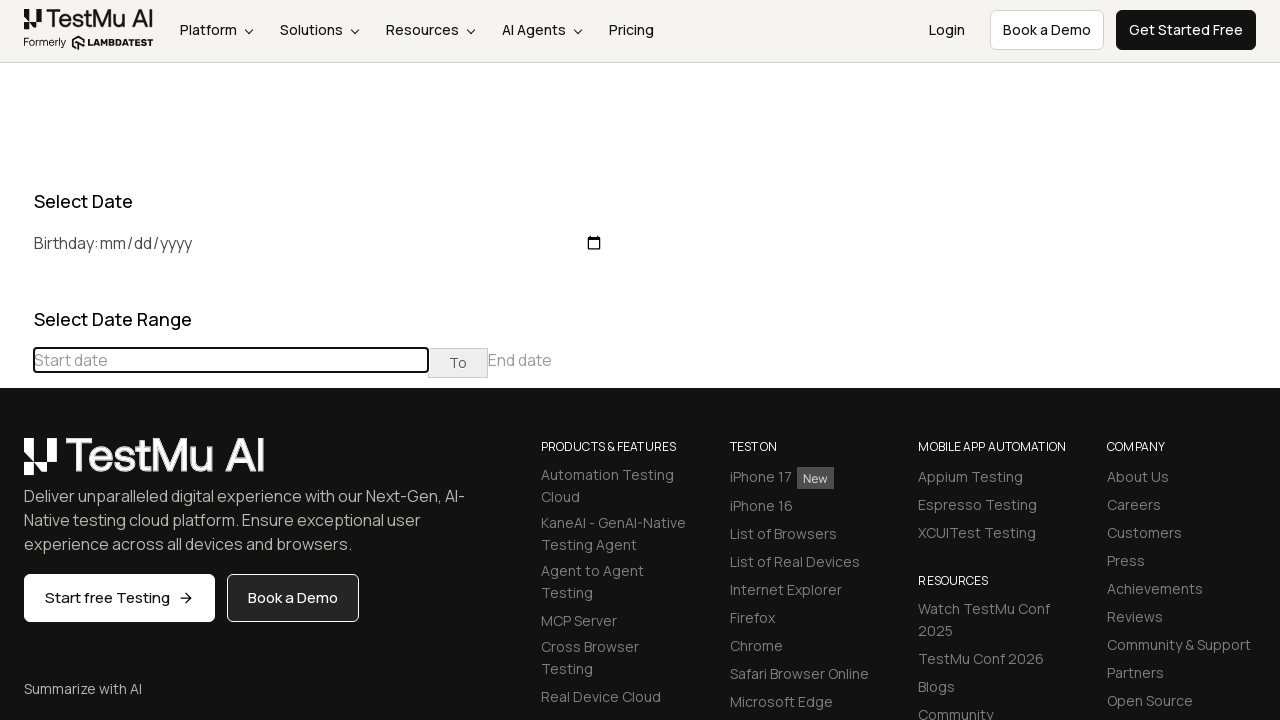

Clicked previous button to navigate to earlier month (currently: November 2024) at (16, 465) on (//table[@class='table-condensed']//th[@class='prev'])[1]
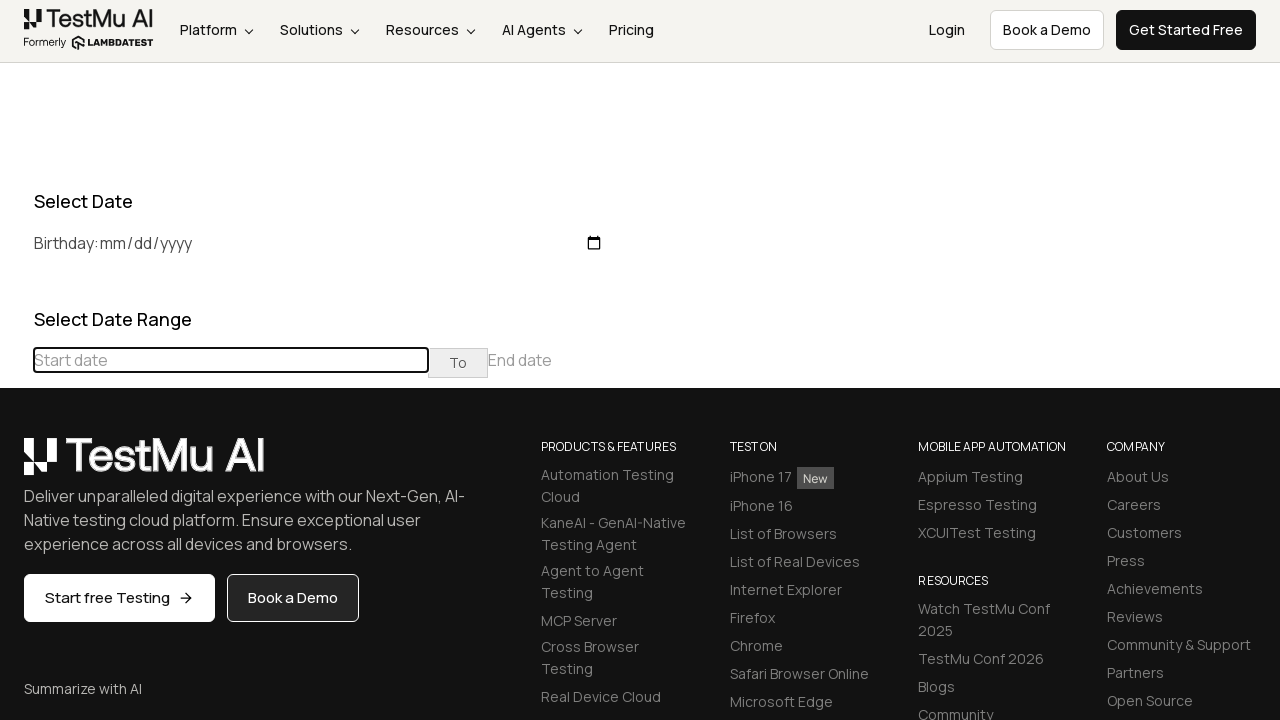

Clicked previous button to navigate to earlier month (currently: October 2024) at (16, 465) on (//table[@class='table-condensed']//th[@class='prev'])[1]
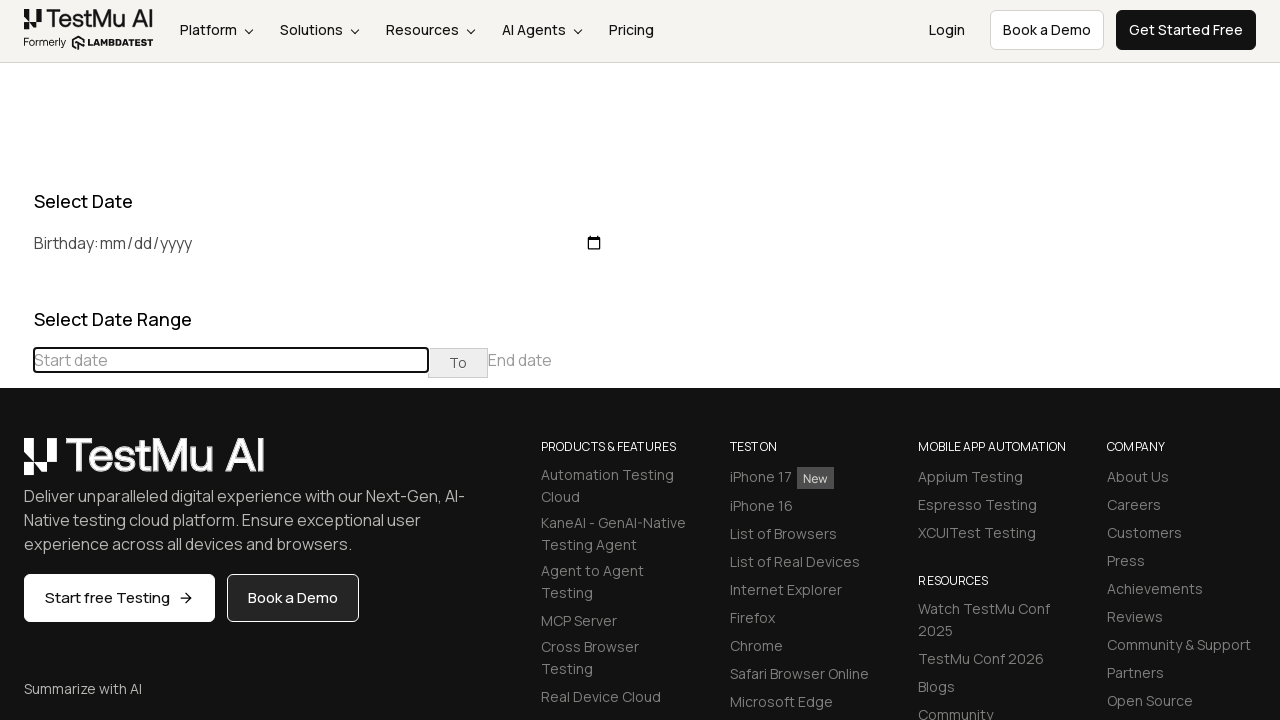

Clicked previous button to navigate to earlier month (currently: September 2024) at (16, 465) on (//table[@class='table-condensed']//th[@class='prev'])[1]
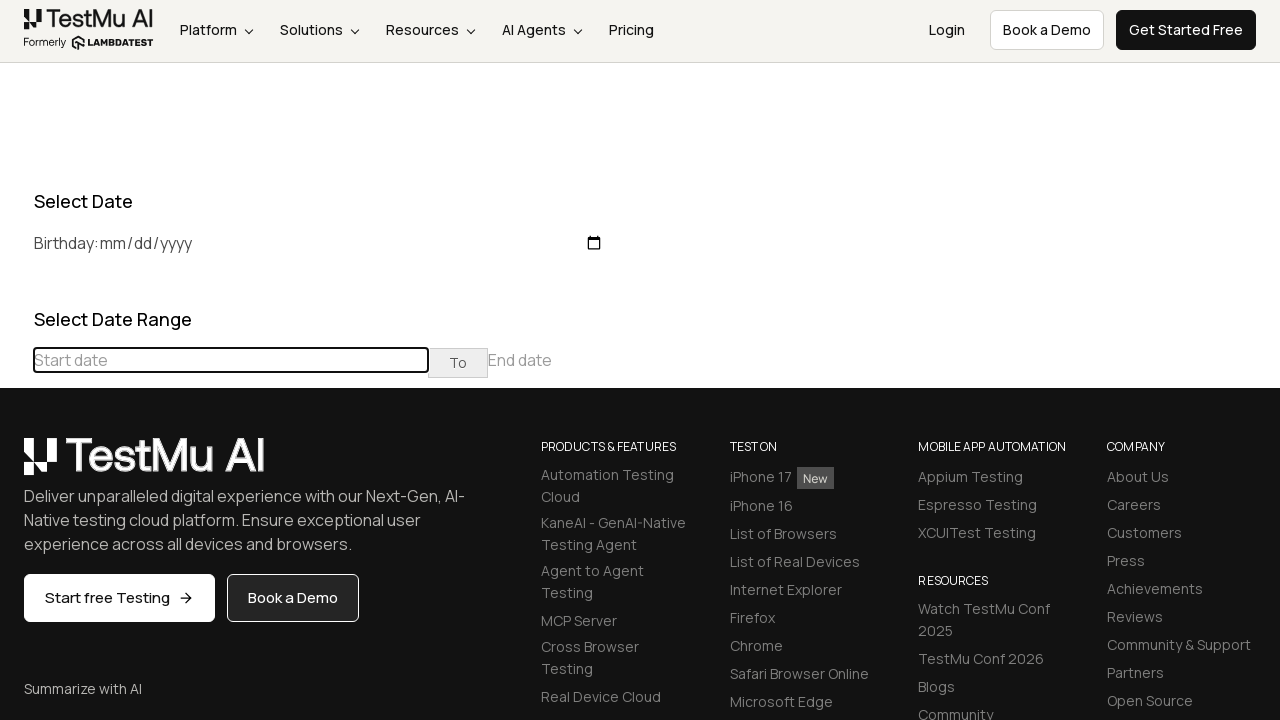

Clicked previous button to navigate to earlier month (currently: August 2024) at (16, 465) on (//table[@class='table-condensed']//th[@class='prev'])[1]
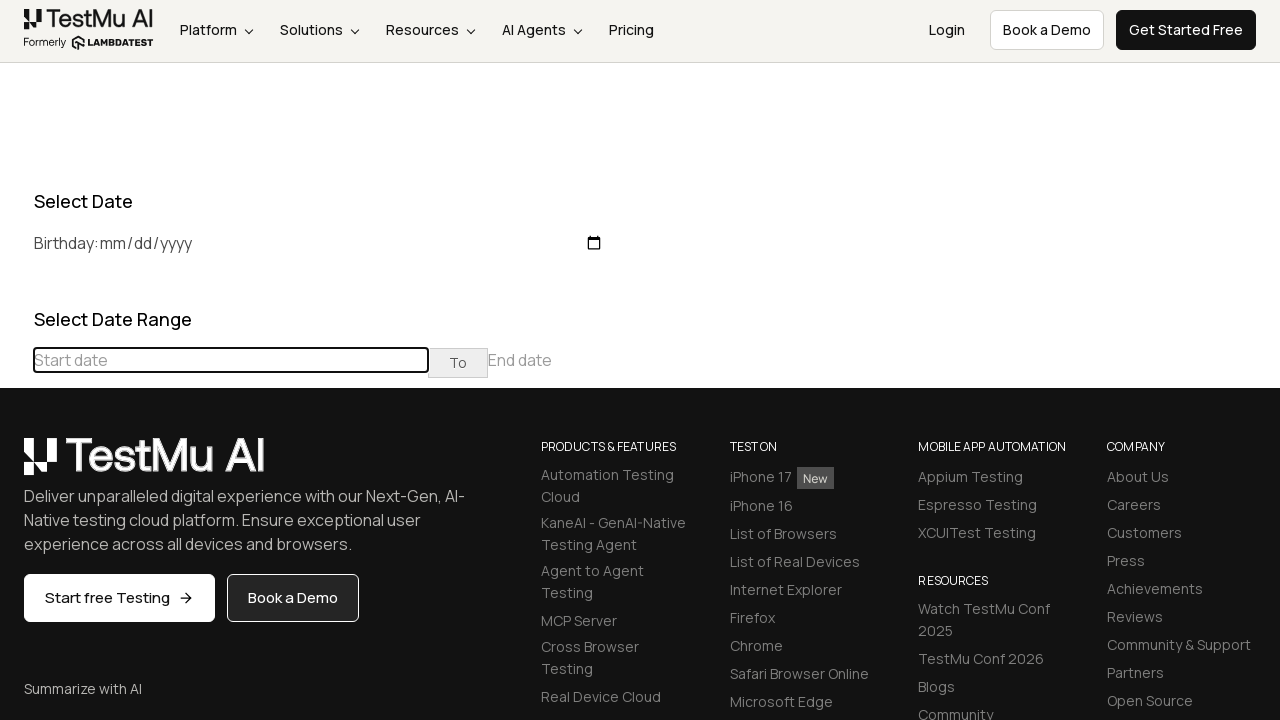

Clicked previous button to navigate to earlier month (currently: July 2024) at (16, 465) on (//table[@class='table-condensed']//th[@class='prev'])[1]
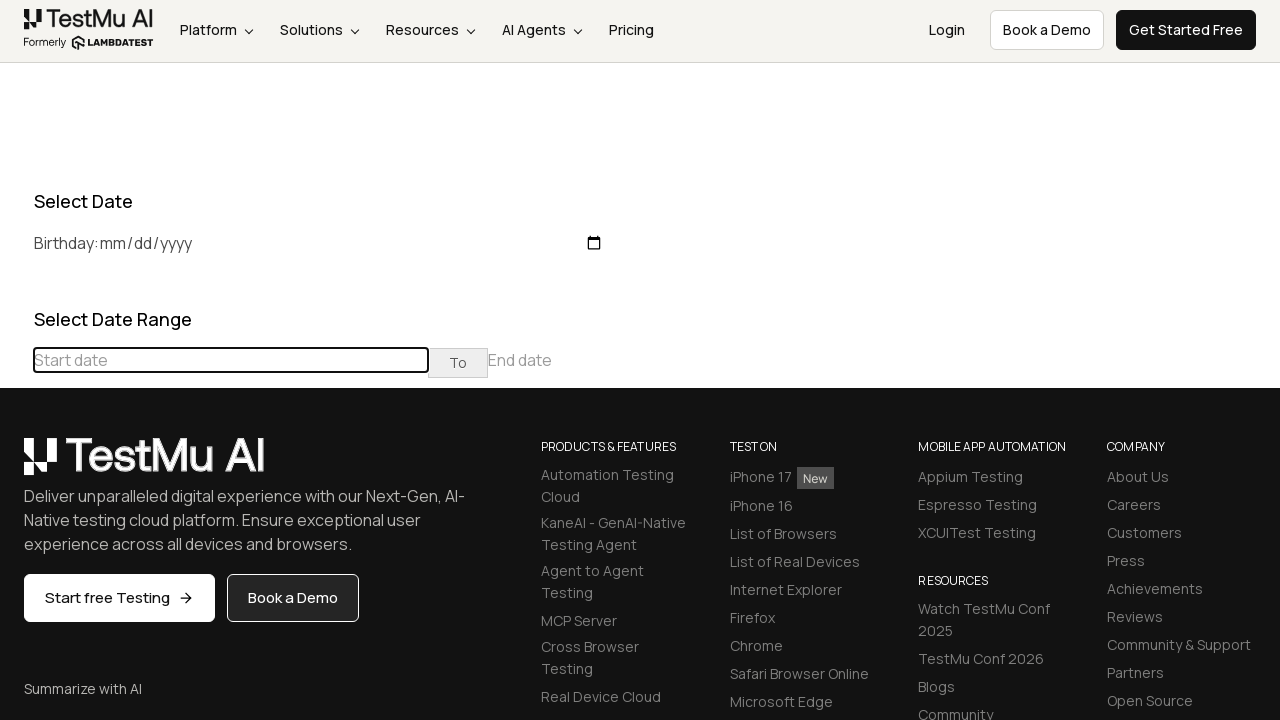

Clicked previous button to navigate to earlier month (currently: June 2024) at (16, 465) on (//table[@class='table-condensed']//th[@class='prev'])[1]
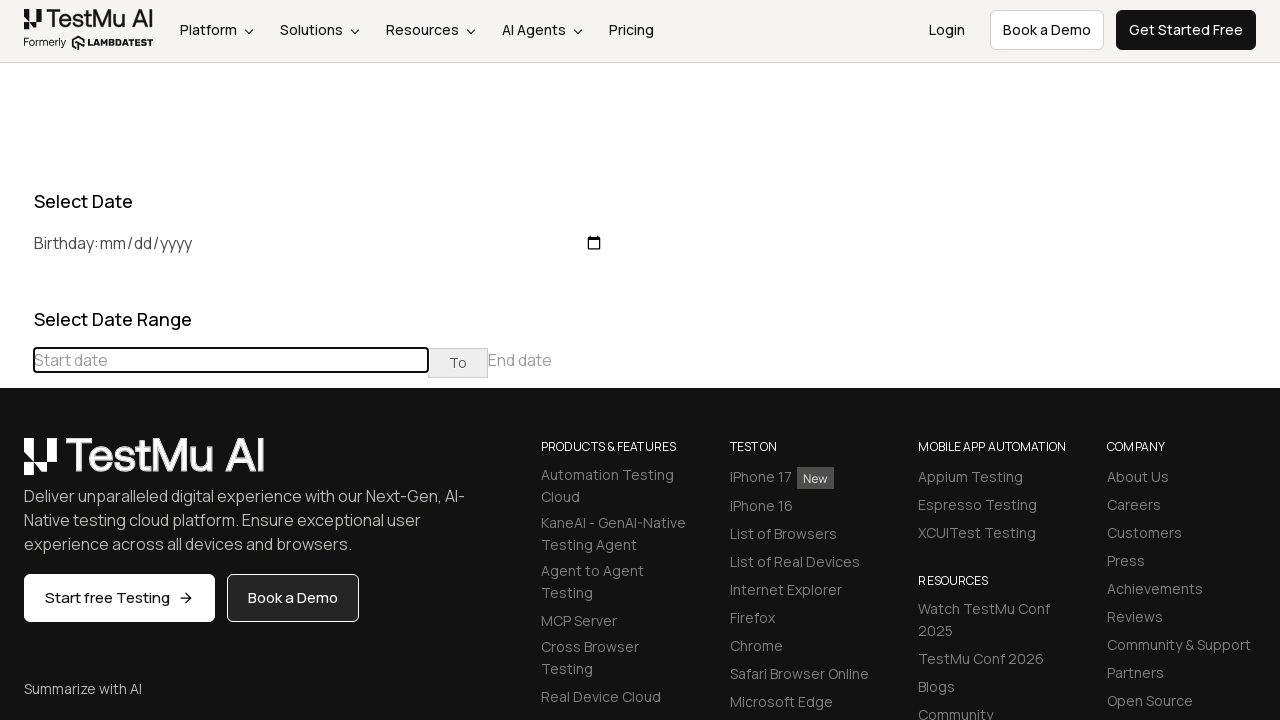

Clicked previous button to navigate to earlier month (currently: May 2024) at (16, 465) on (//table[@class='table-condensed']//th[@class='prev'])[1]
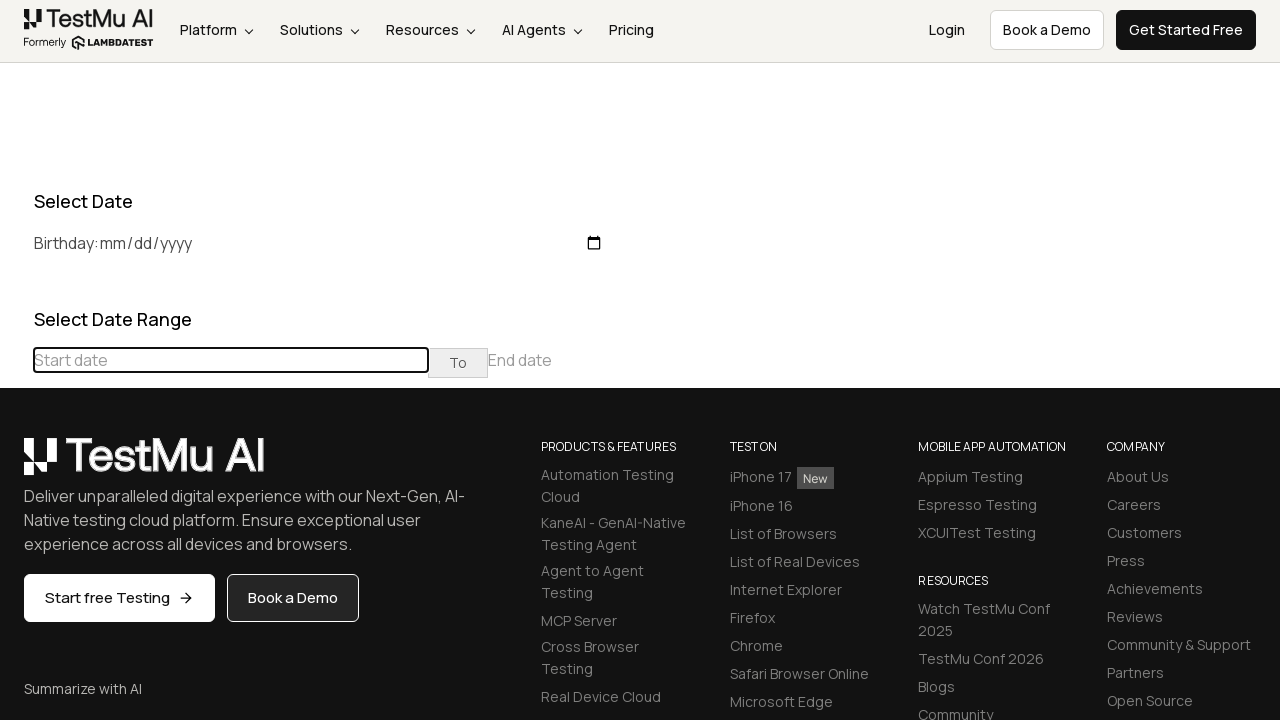

Clicked previous button to navigate to earlier month (currently: April 2024) at (16, 465) on (//table[@class='table-condensed']//th[@class='prev'])[1]
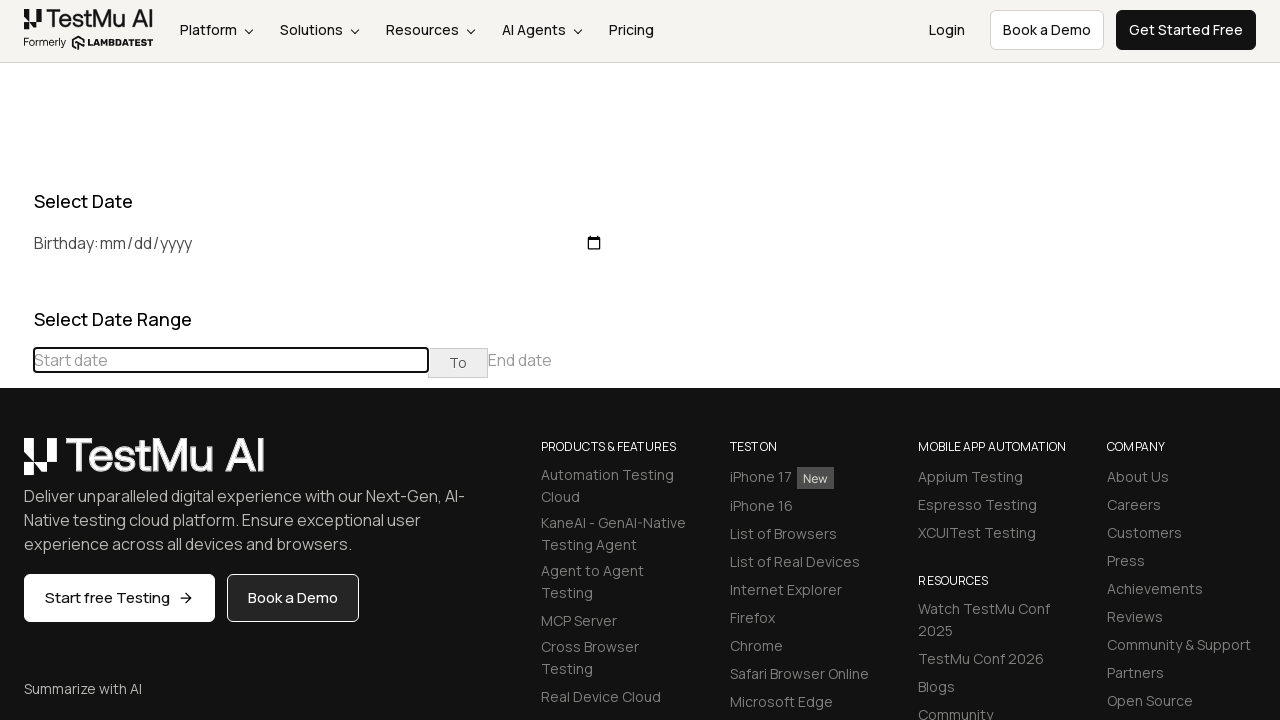

Clicked previous button to navigate to earlier month (currently: March 2024) at (16, 465) on (//table[@class='table-condensed']//th[@class='prev'])[1]
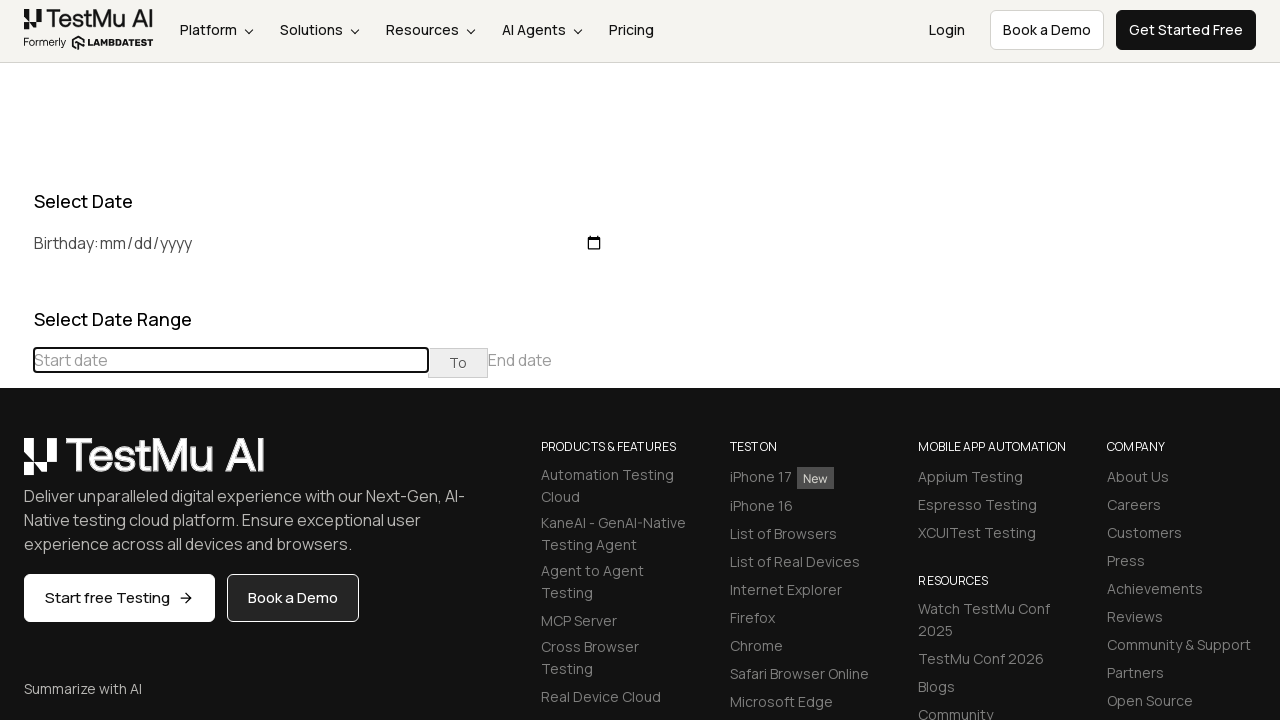

Clicked previous button to navigate to earlier month (currently: February 2024) at (16, 465) on (//table[@class='table-condensed']//th[@class='prev'])[1]
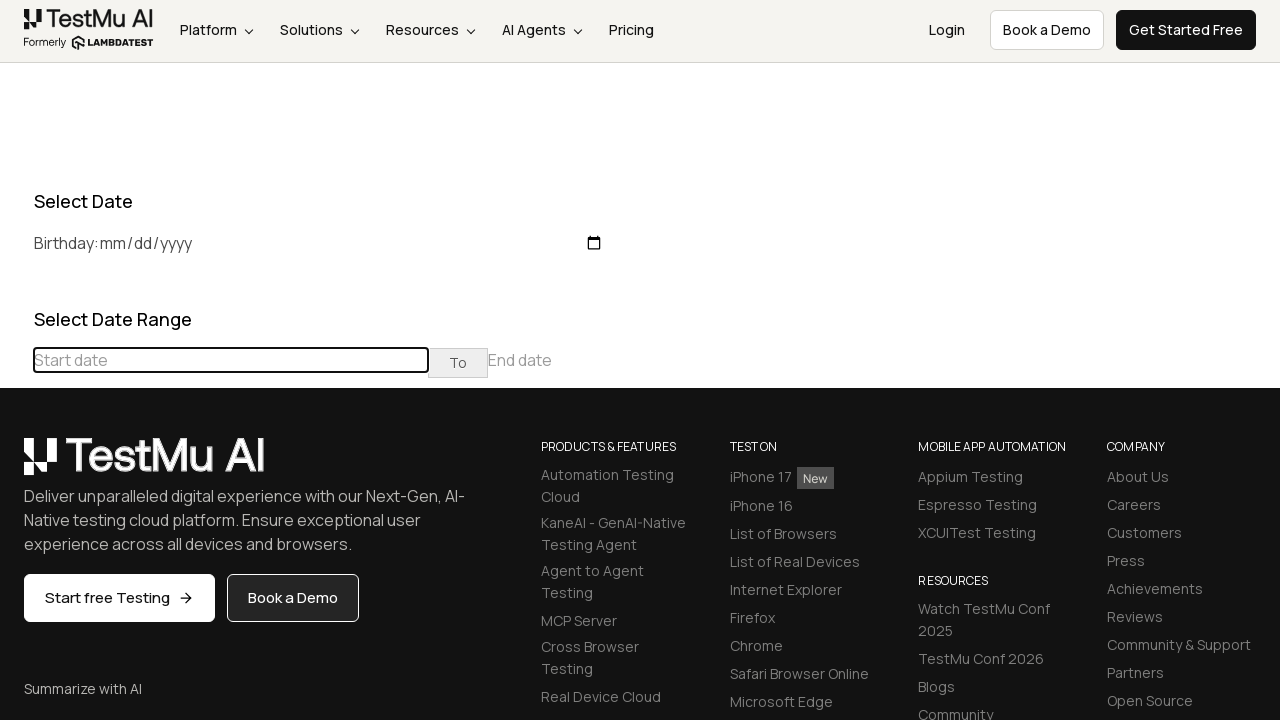

Clicked previous button to navigate to earlier month (currently: January 2024) at (16, 465) on (//table[@class='table-condensed']//th[@class='prev'])[1]
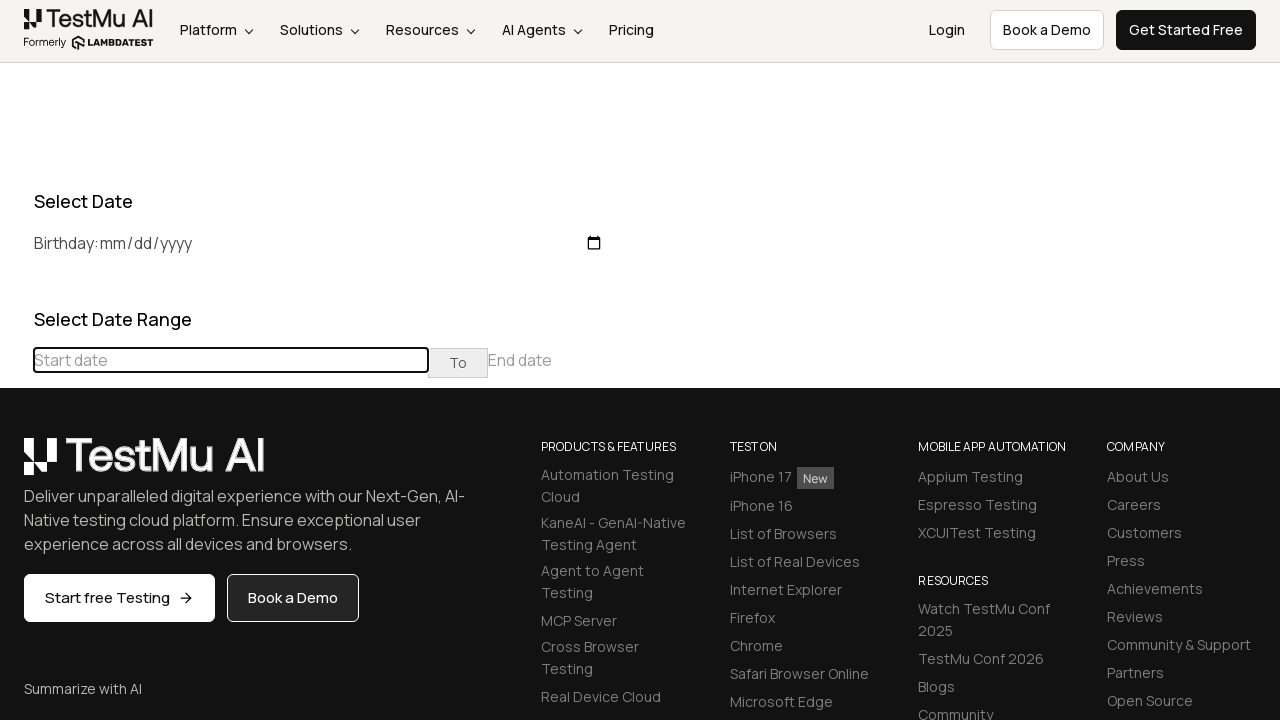

Clicked previous button to navigate to earlier month (currently: December 2023) at (16, 465) on (//table[@class='table-condensed']//th[@class='prev'])[1]
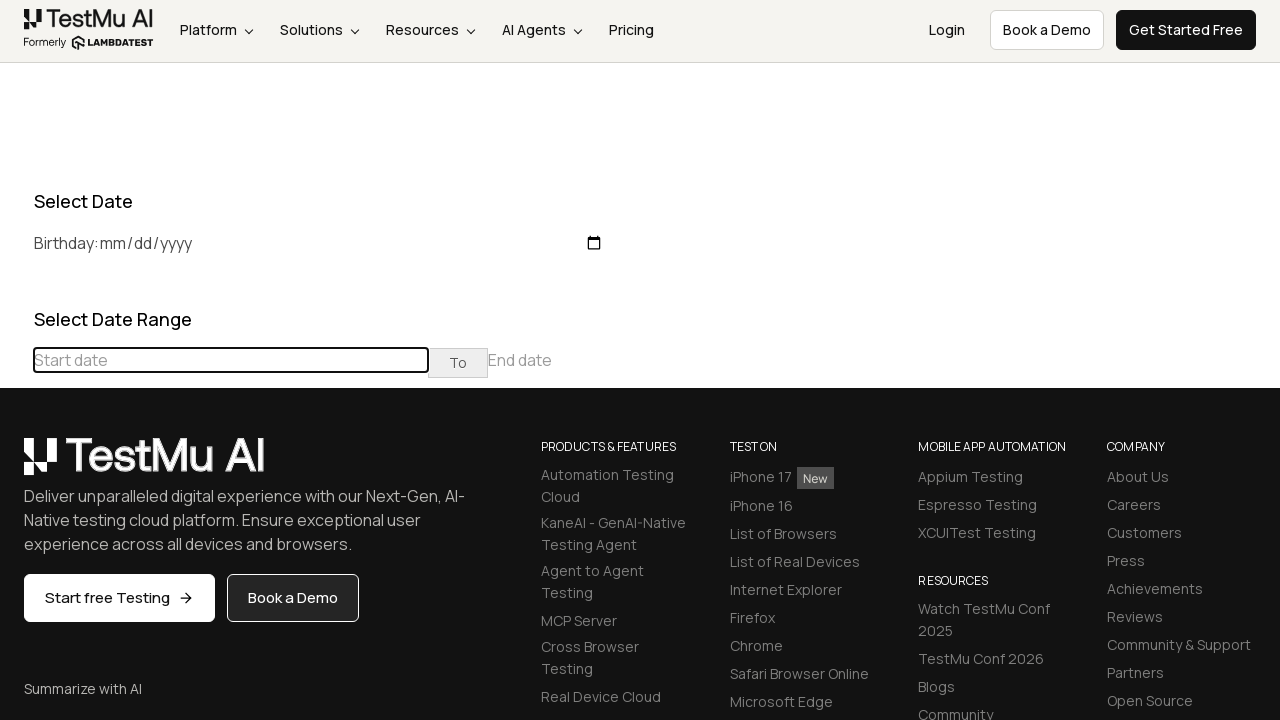

Clicked previous button to navigate to earlier month (currently: November 2023) at (16, 465) on (//table[@class='table-condensed']//th[@class='prev'])[1]
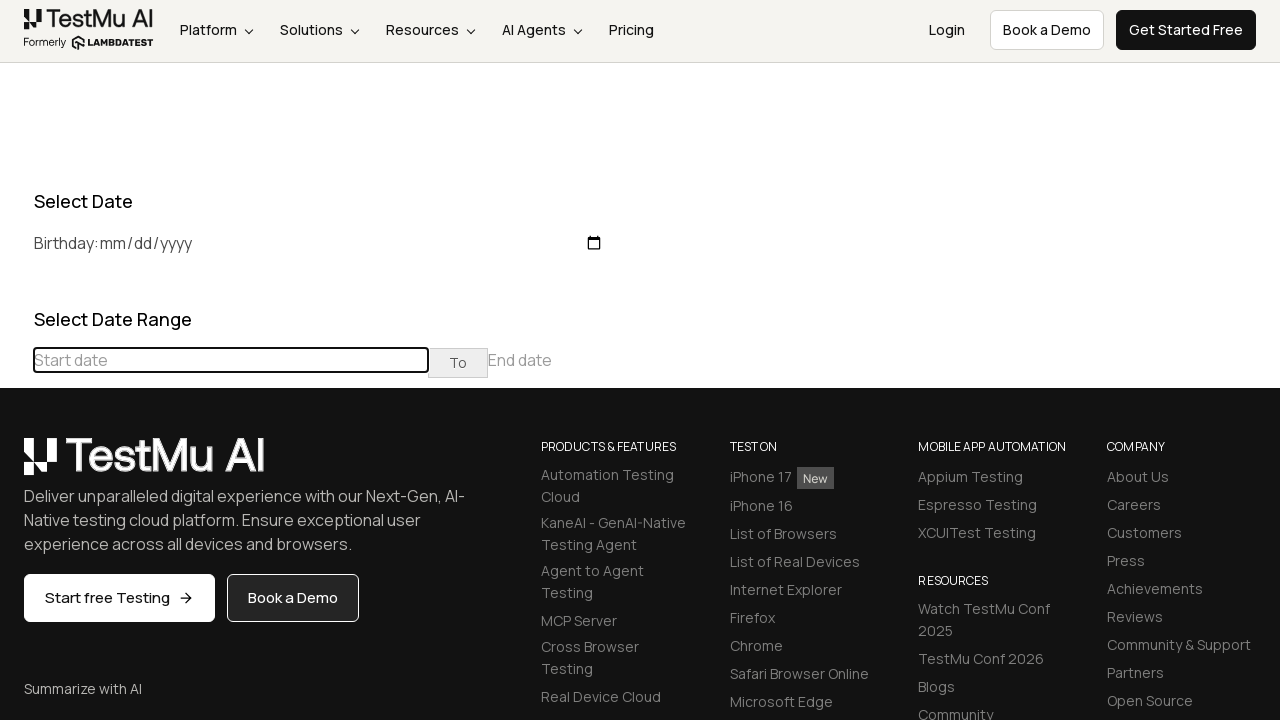

Clicked previous button to navigate to earlier month (currently: October 2023) at (16, 465) on (//table[@class='table-condensed']//th[@class='prev'])[1]
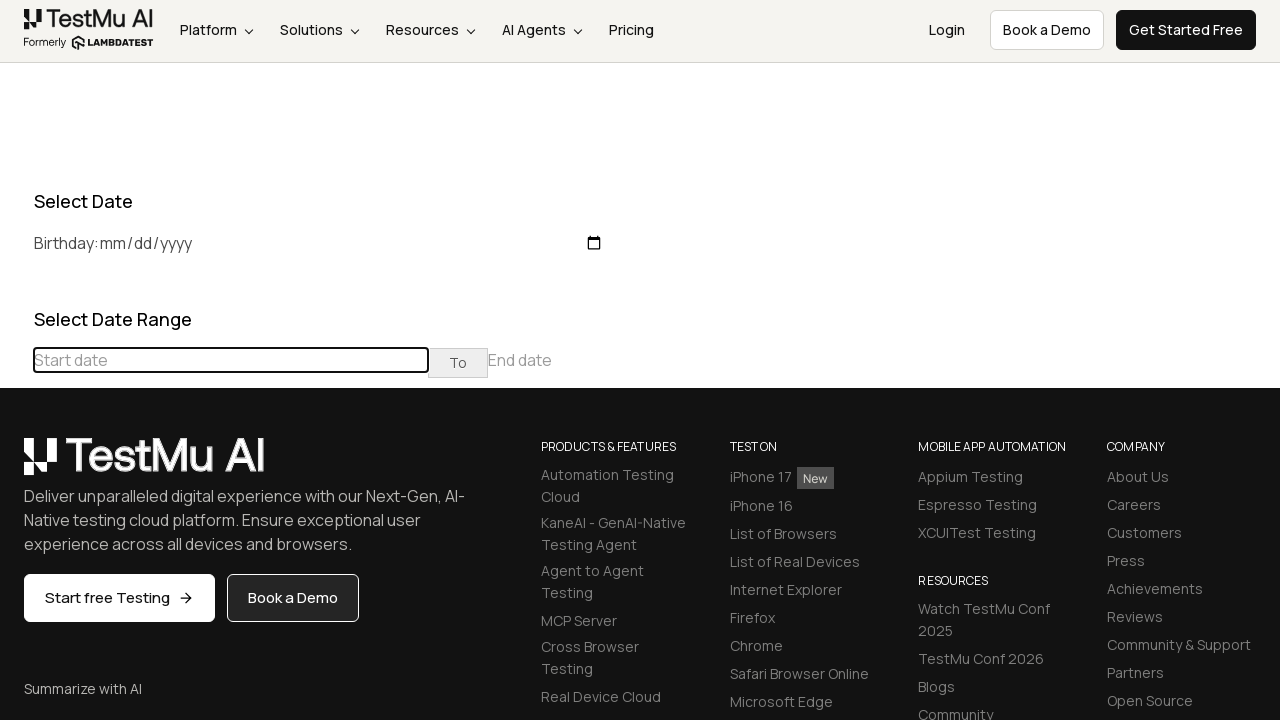

Clicked previous button to navigate to earlier month (currently: September 2023) at (16, 465) on (//table[@class='table-condensed']//th[@class='prev'])[1]
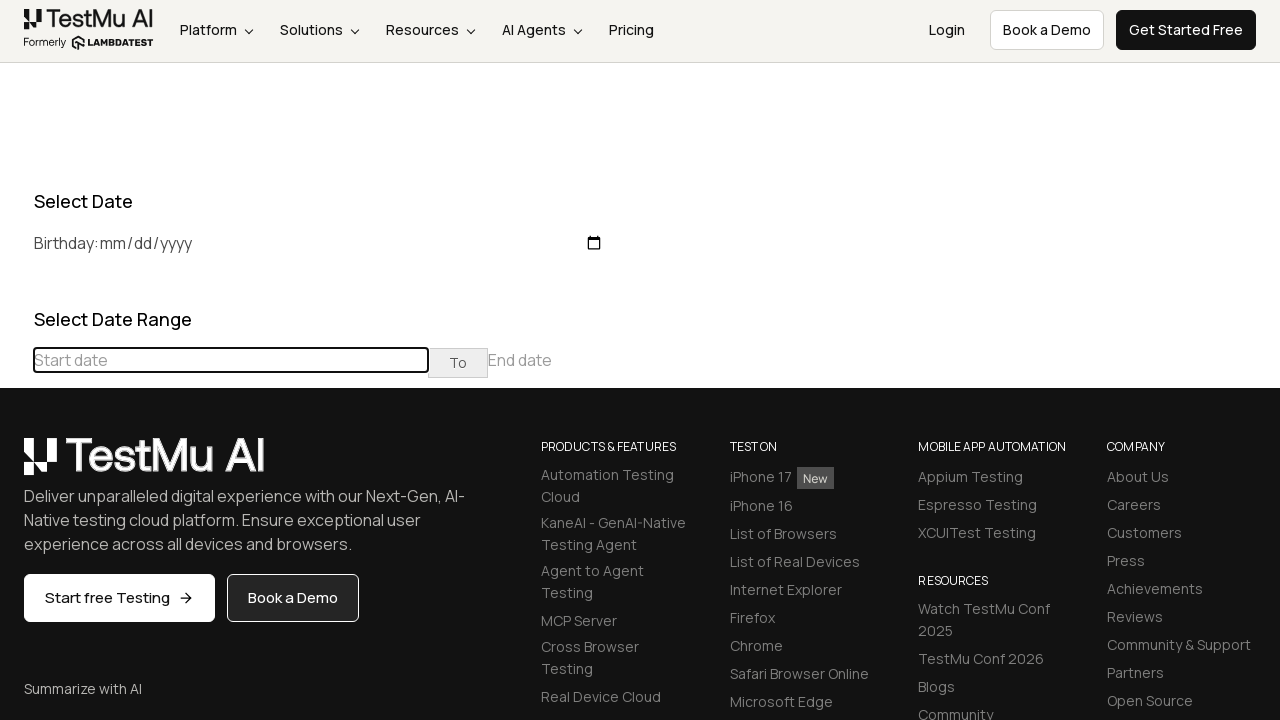

Clicked previous button to navigate to earlier month (currently: August 2023) at (16, 465) on (//table[@class='table-condensed']//th[@class='prev'])[1]
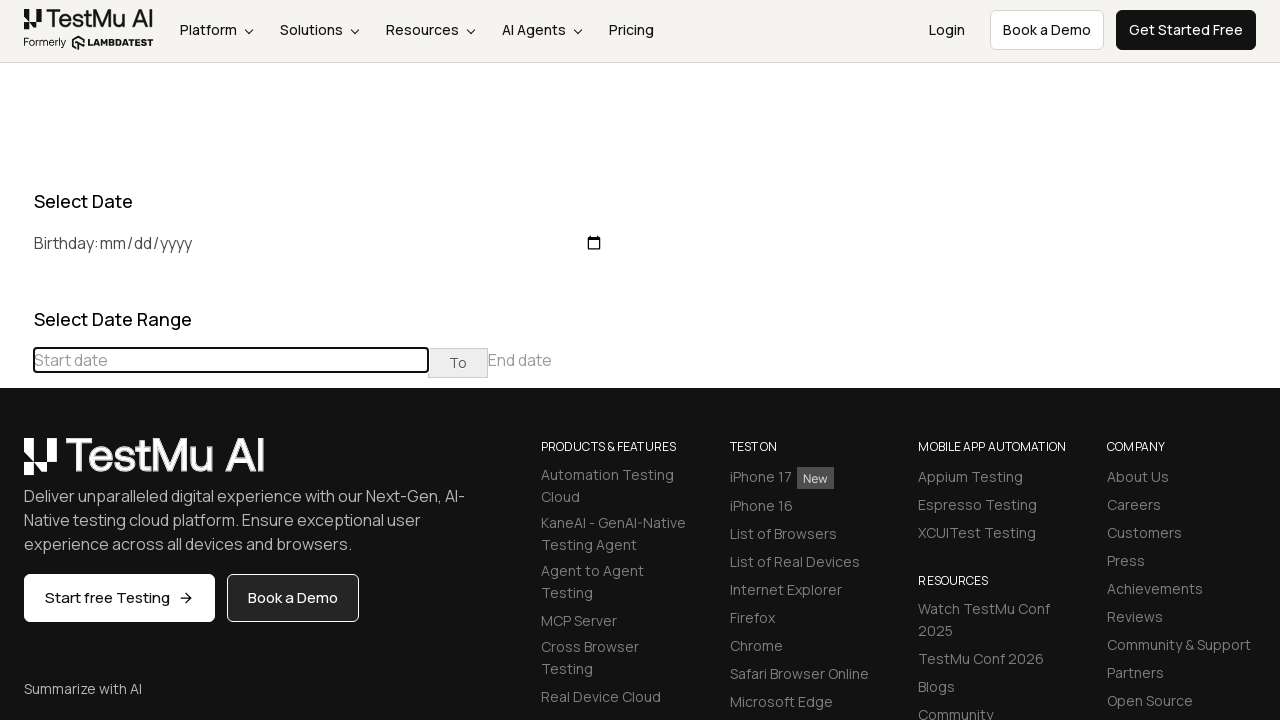

Clicked previous button to navigate to earlier month (currently: July 2023) at (16, 465) on (//table[@class='table-condensed']//th[@class='prev'])[1]
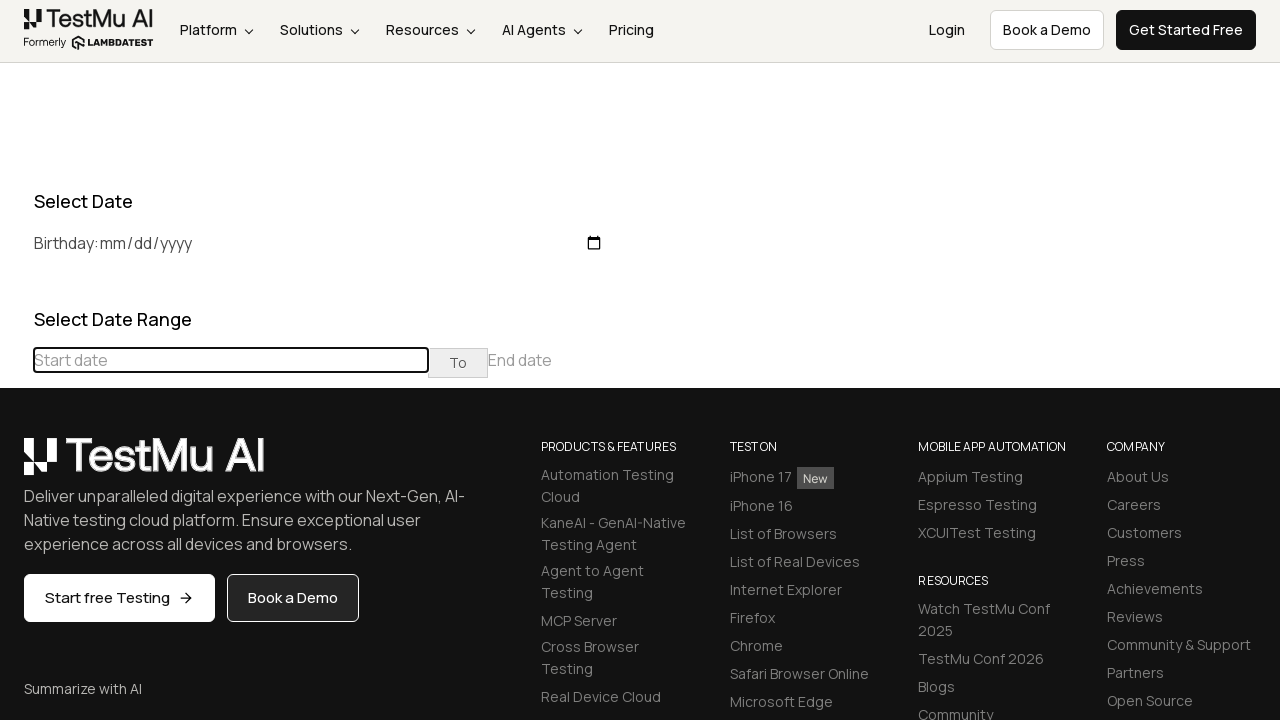

Clicked previous button to navigate to earlier month (currently: June 2023) at (16, 465) on (//table[@class='table-condensed']//th[@class='prev'])[1]
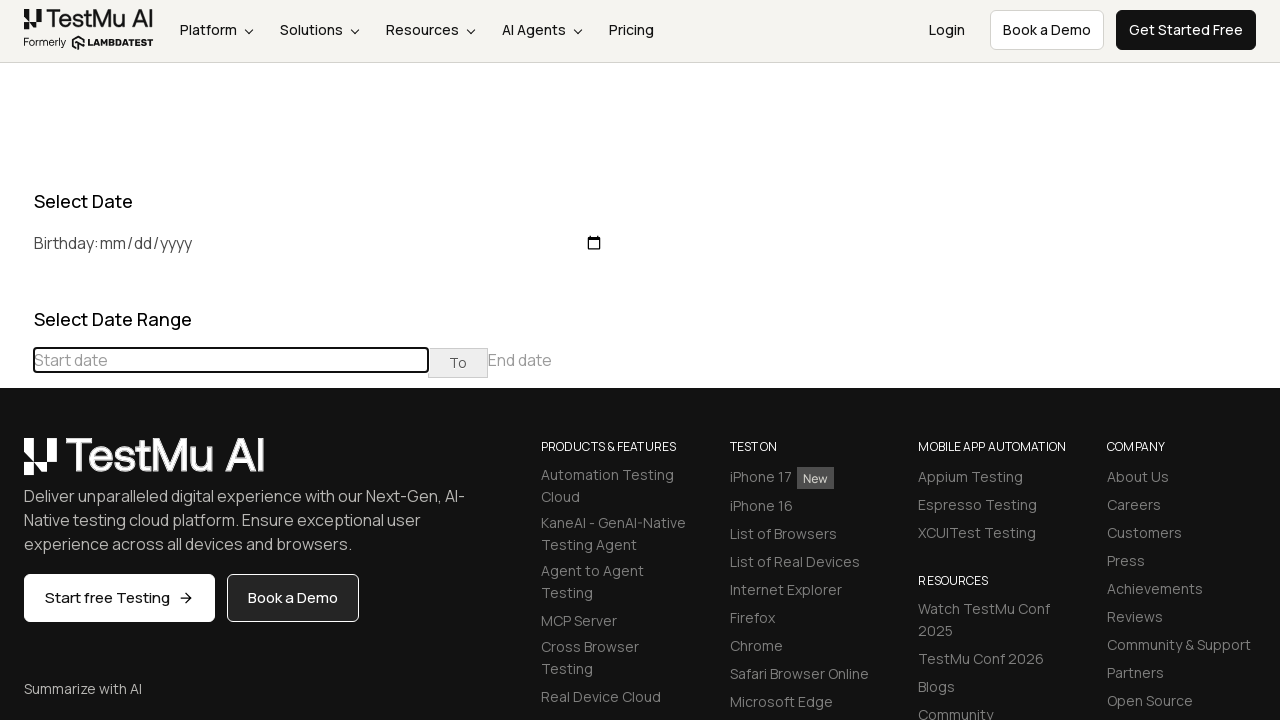

Clicked previous button to navigate to earlier month (currently: May 2023) at (16, 465) on (//table[@class='table-condensed']//th[@class='prev'])[1]
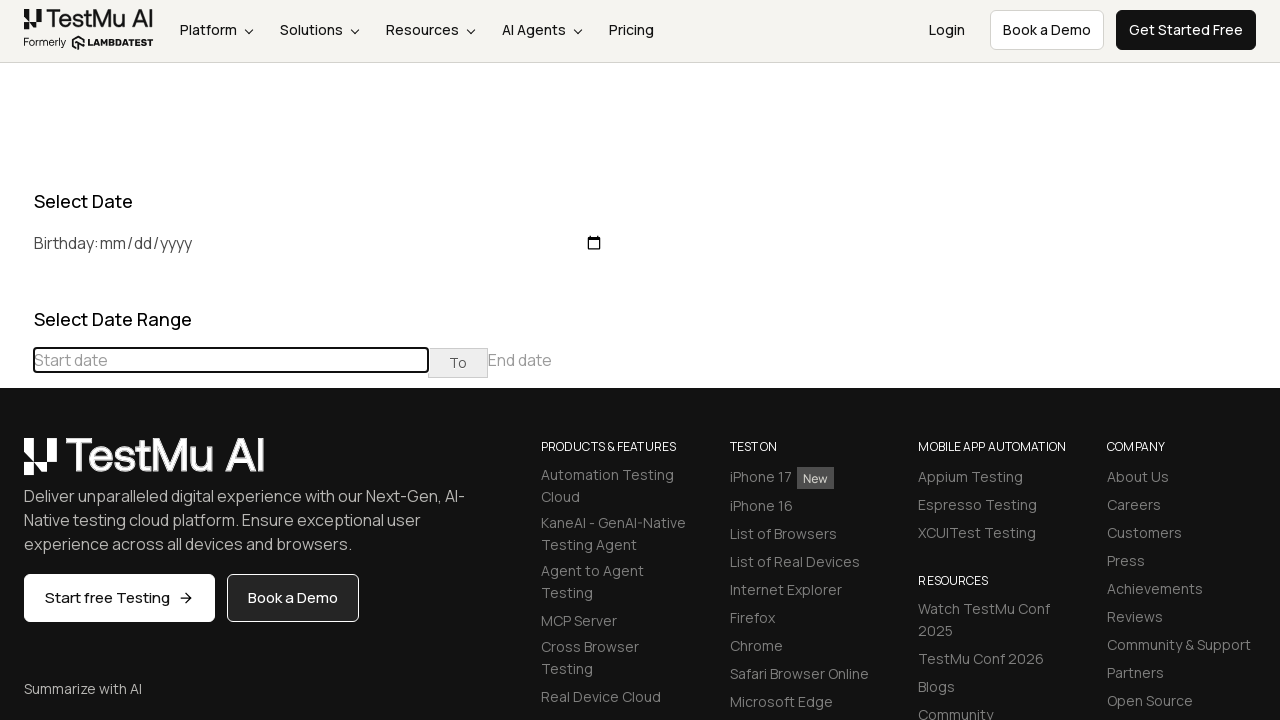

Clicked previous button to navigate to earlier month (currently: April 2023) at (16, 465) on (//table[@class='table-condensed']//th[@class='prev'])[1]
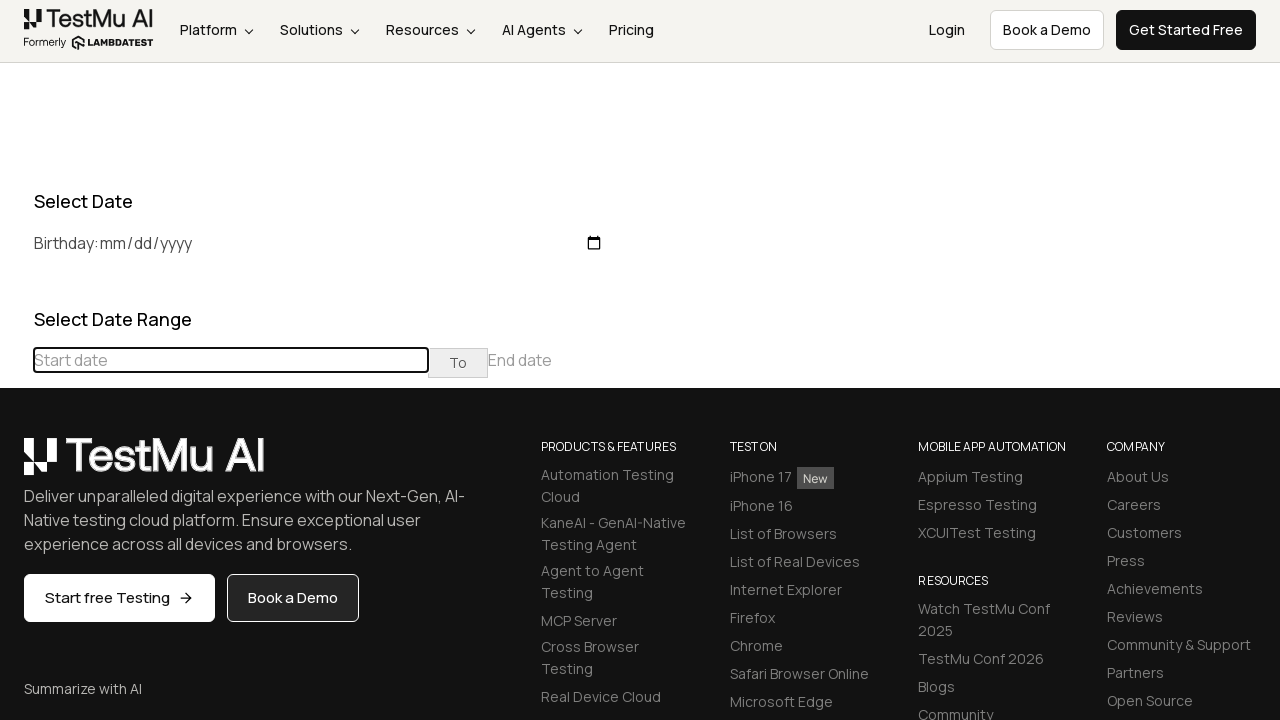

Clicked previous button to navigate to earlier month (currently: March 2023) at (16, 465) on (//table[@class='table-condensed']//th[@class='prev'])[1]
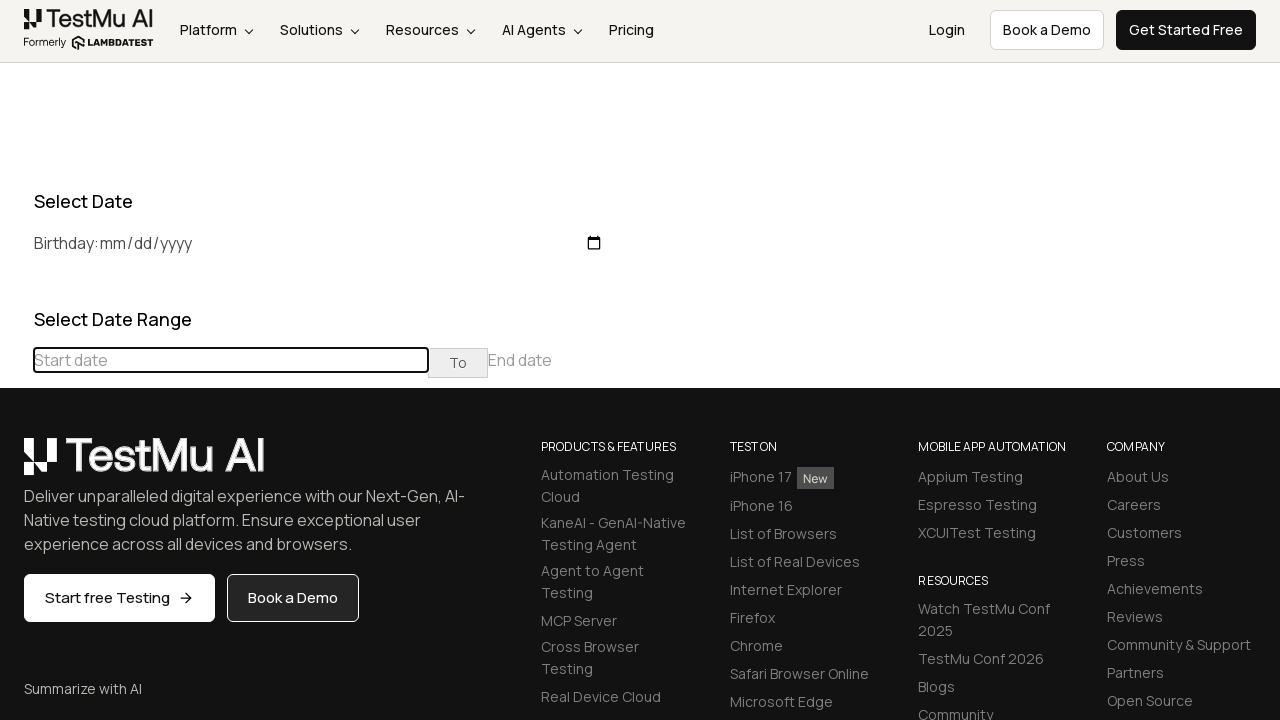

Clicked previous button to navigate to earlier month (currently: February 2023) at (16, 465) on (//table[@class='table-condensed']//th[@class='prev'])[1]
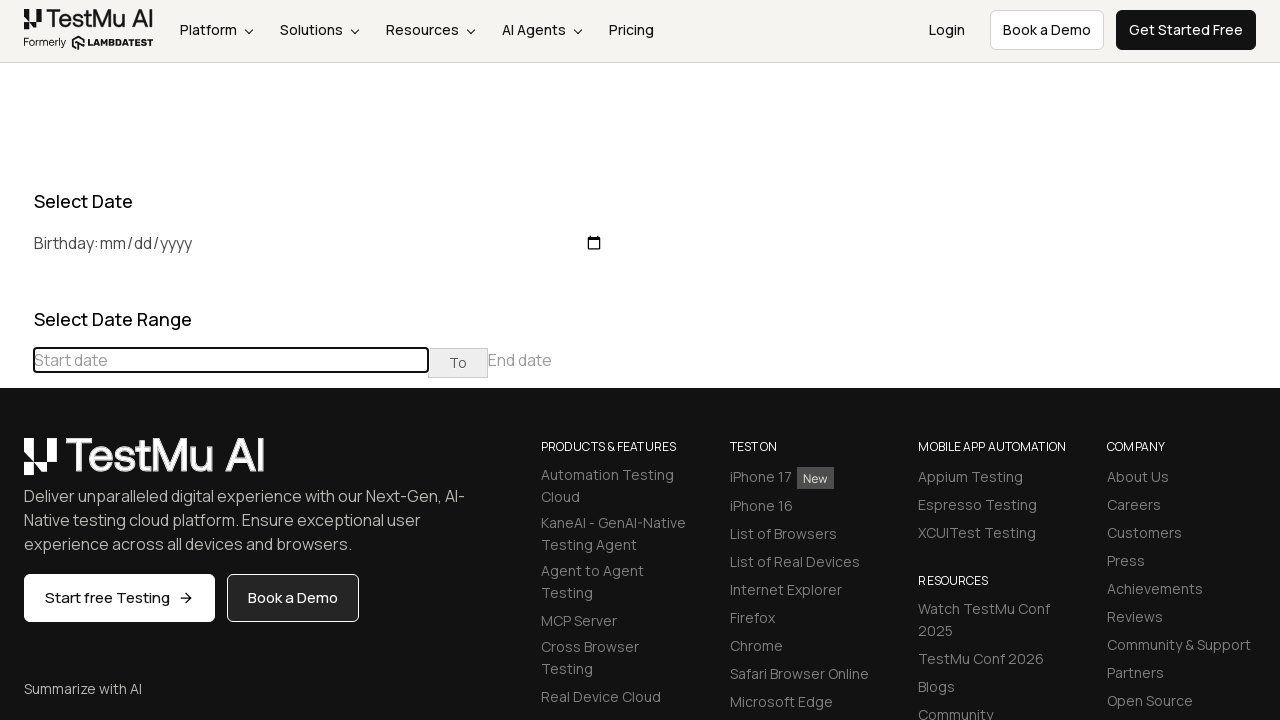

Clicked previous button to navigate to earlier month (currently: January 2023) at (16, 465) on (//table[@class='table-condensed']//th[@class='prev'])[1]
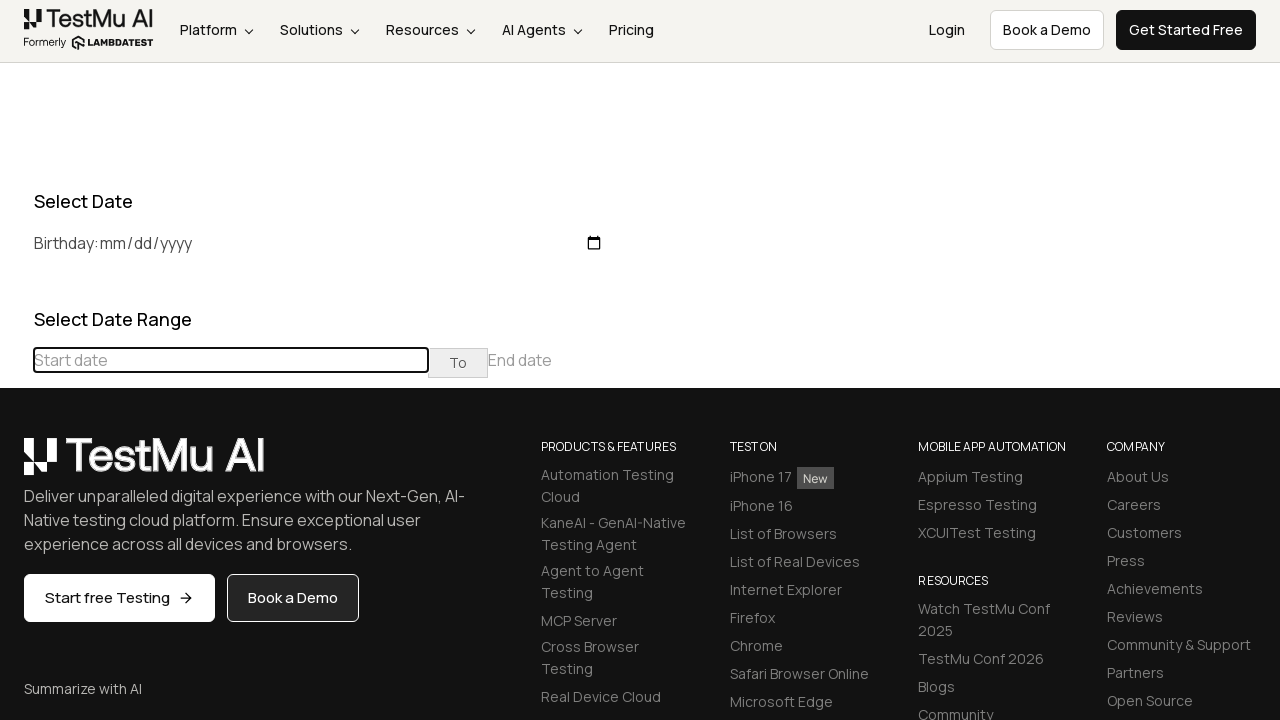

Clicked previous button to navigate to earlier month (currently: December 2022) at (16, 465) on (//table[@class='table-condensed']//th[@class='prev'])[1]
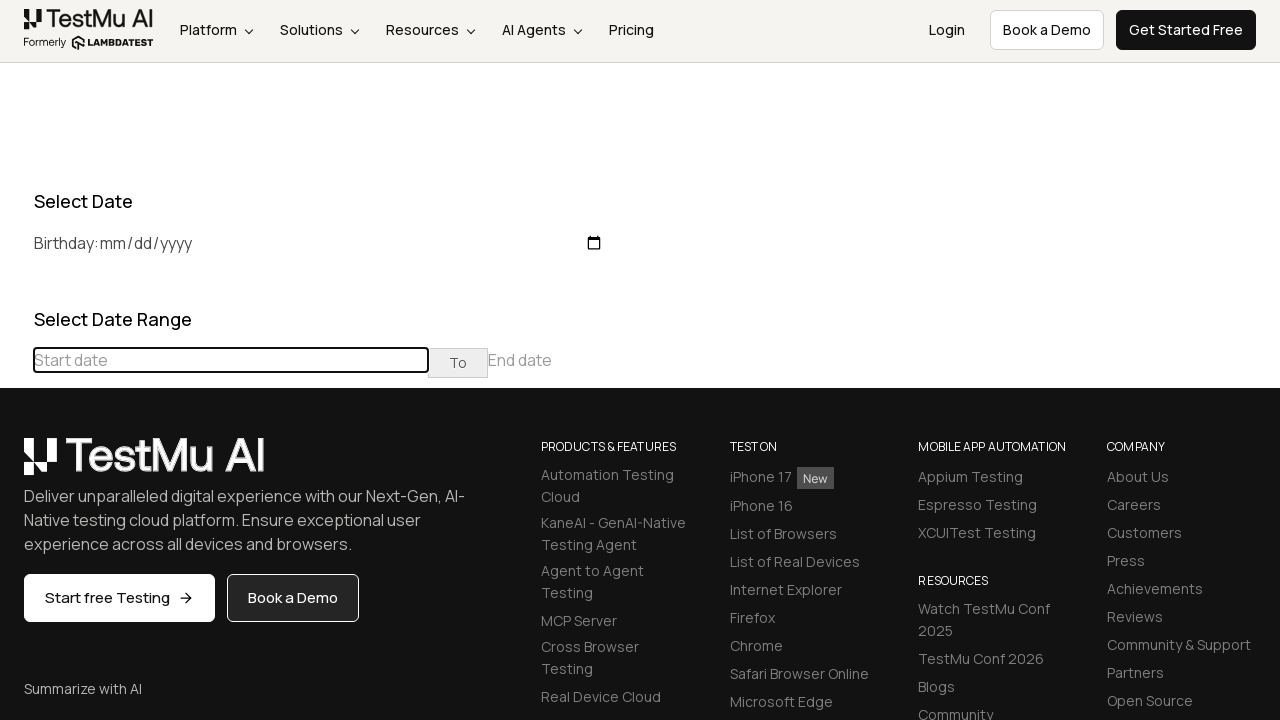

Selected day 19 from the date picker at (52, 635) on xpath=//td[@class='day'][text()='19']
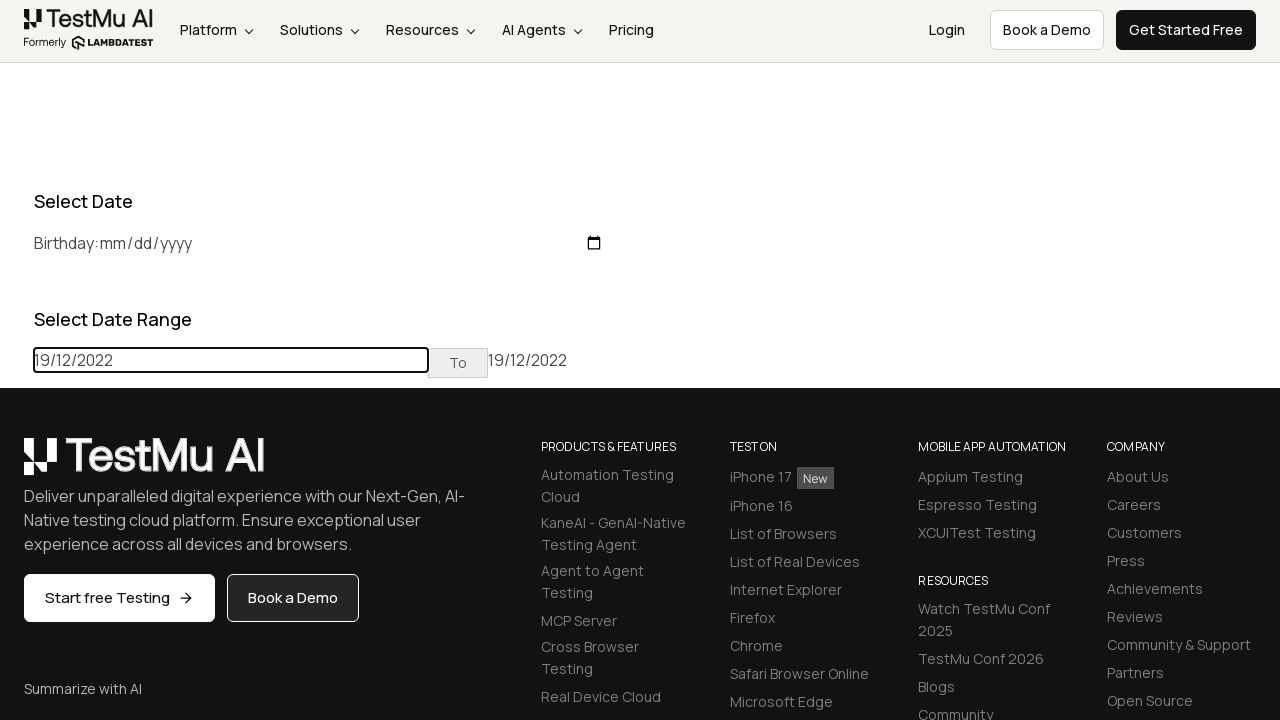

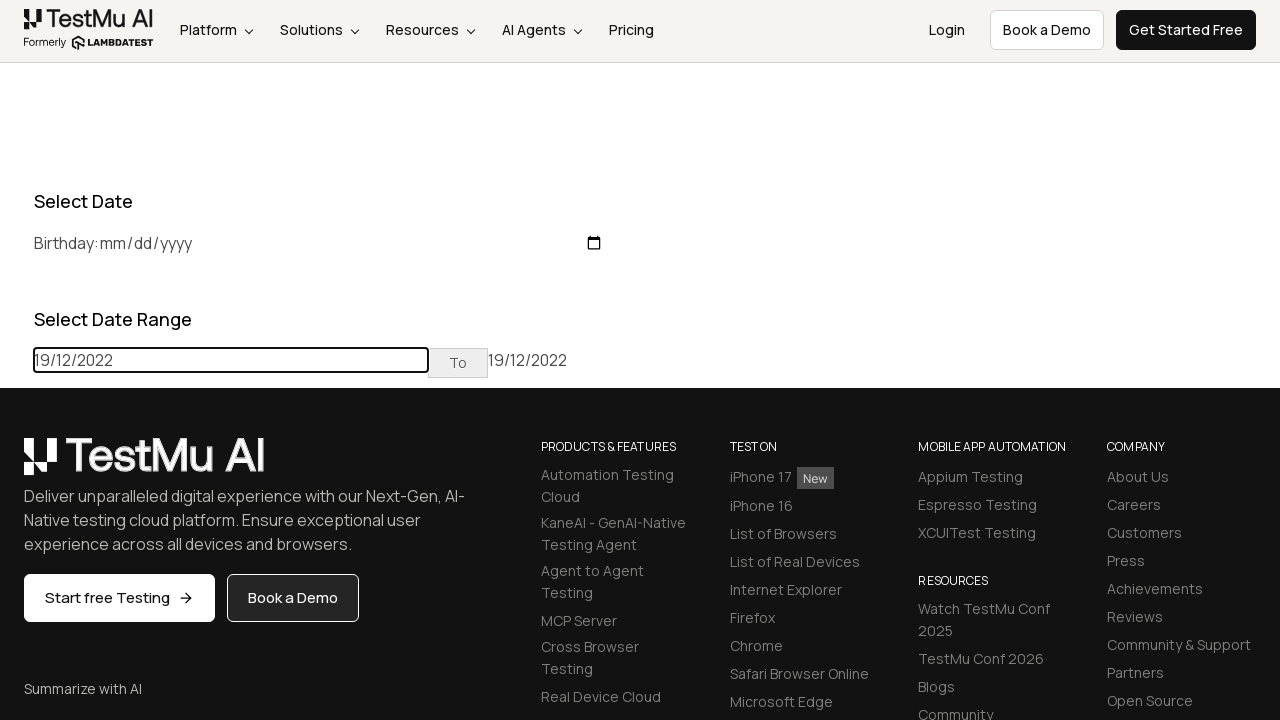